Navigates through multiple pages of a Selenium WebDriver practice website, visiting various chapter examples including web forms, navigation, drag-and-drop, frames, dialogs, and other interactive elements.

Starting URL: https://bonigarcia.dev/selenium-webdriver-java/

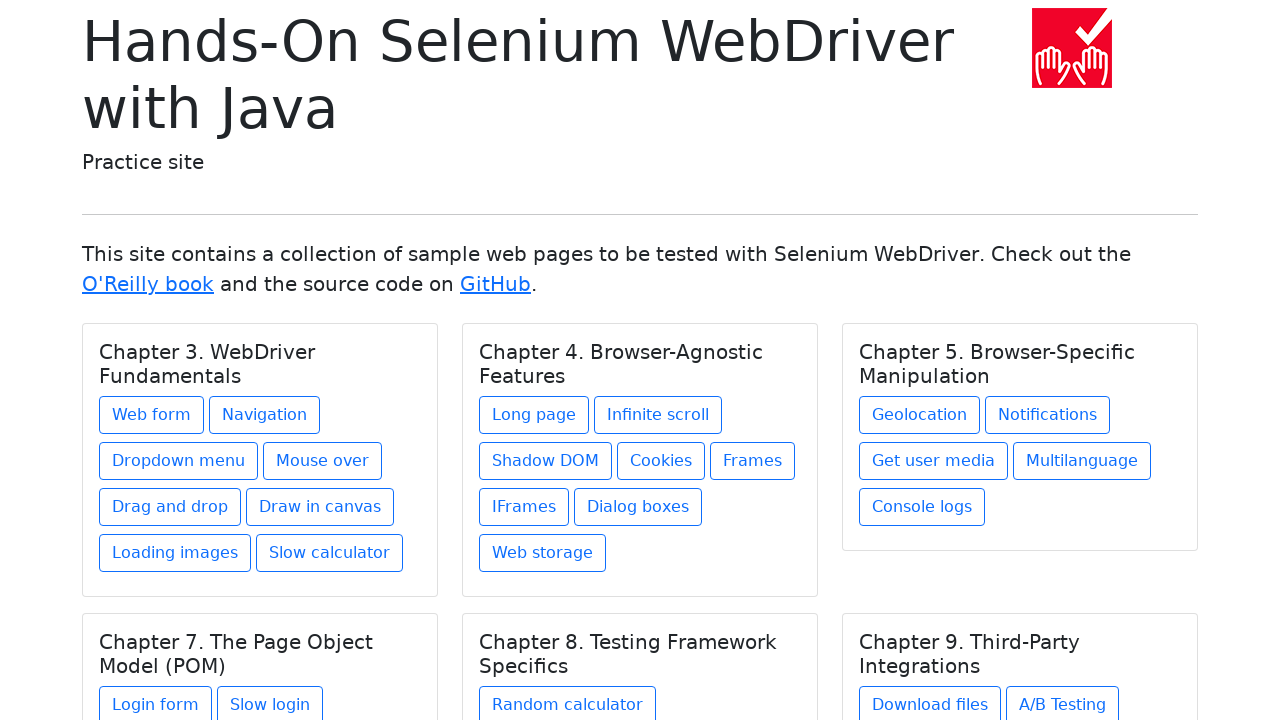

Initial page body element loaded
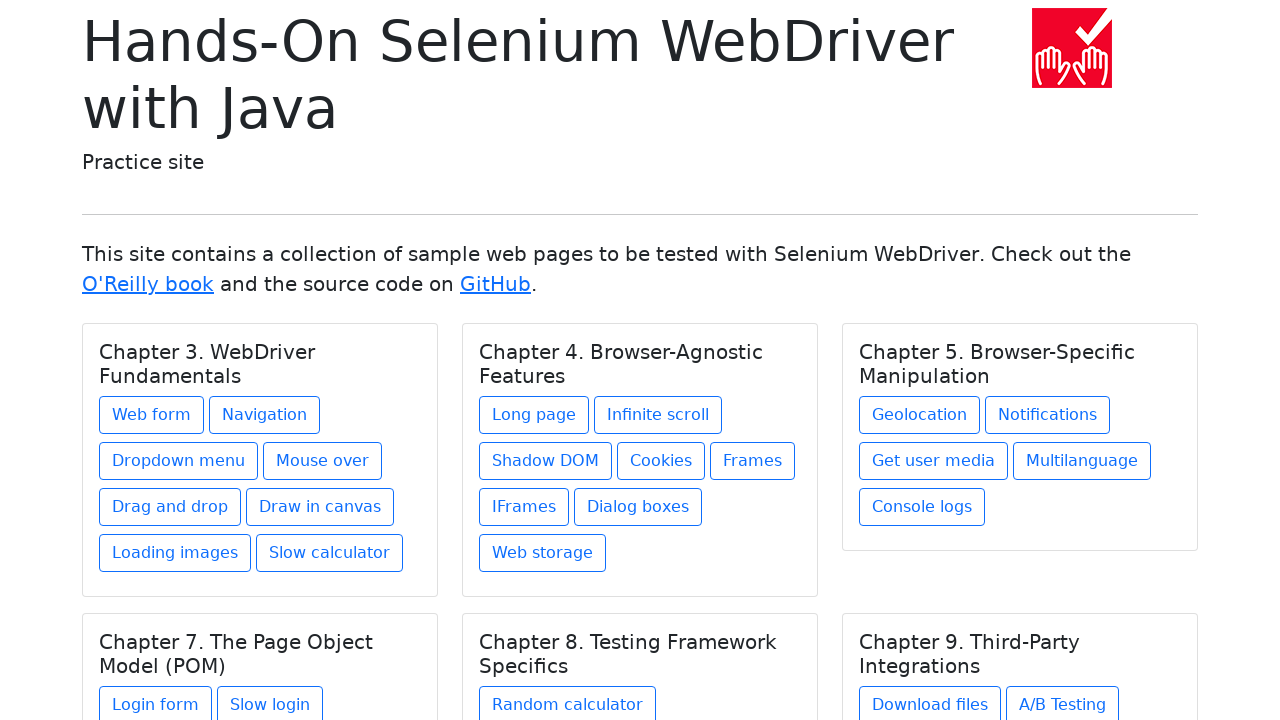

Navigated to web form page
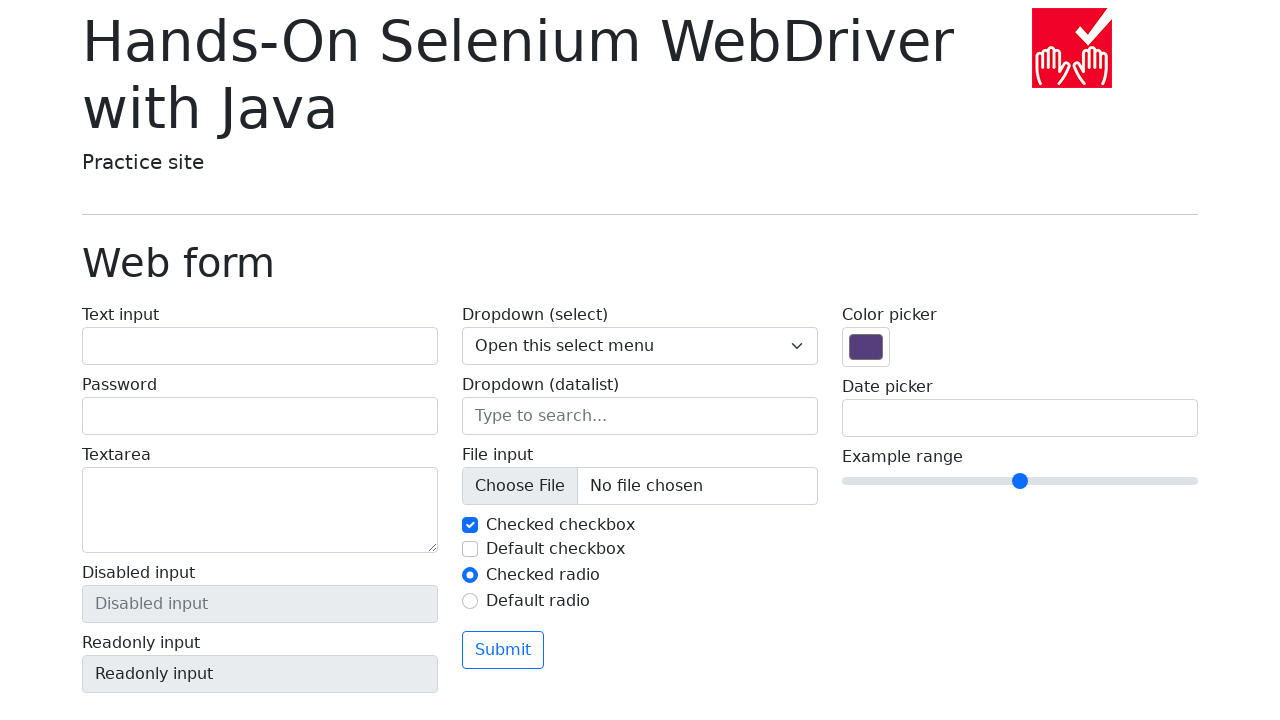

Web form page fully loaded
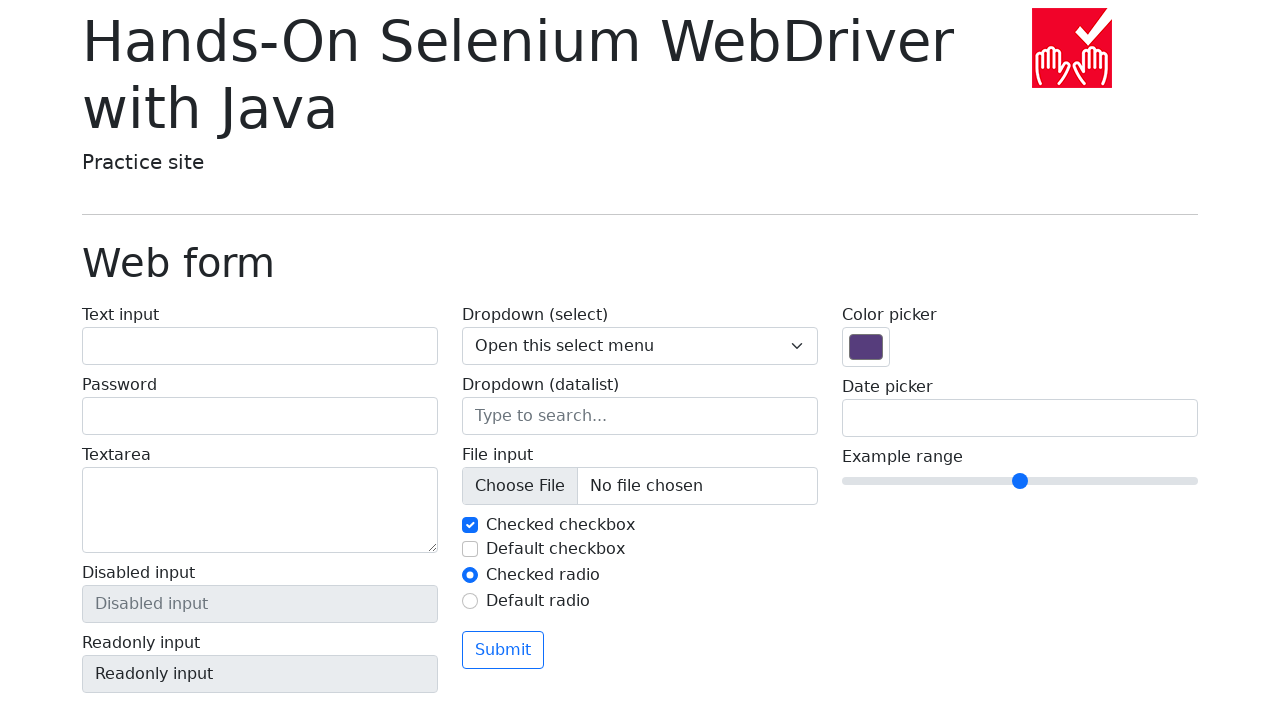

Navigated to navigation1 page
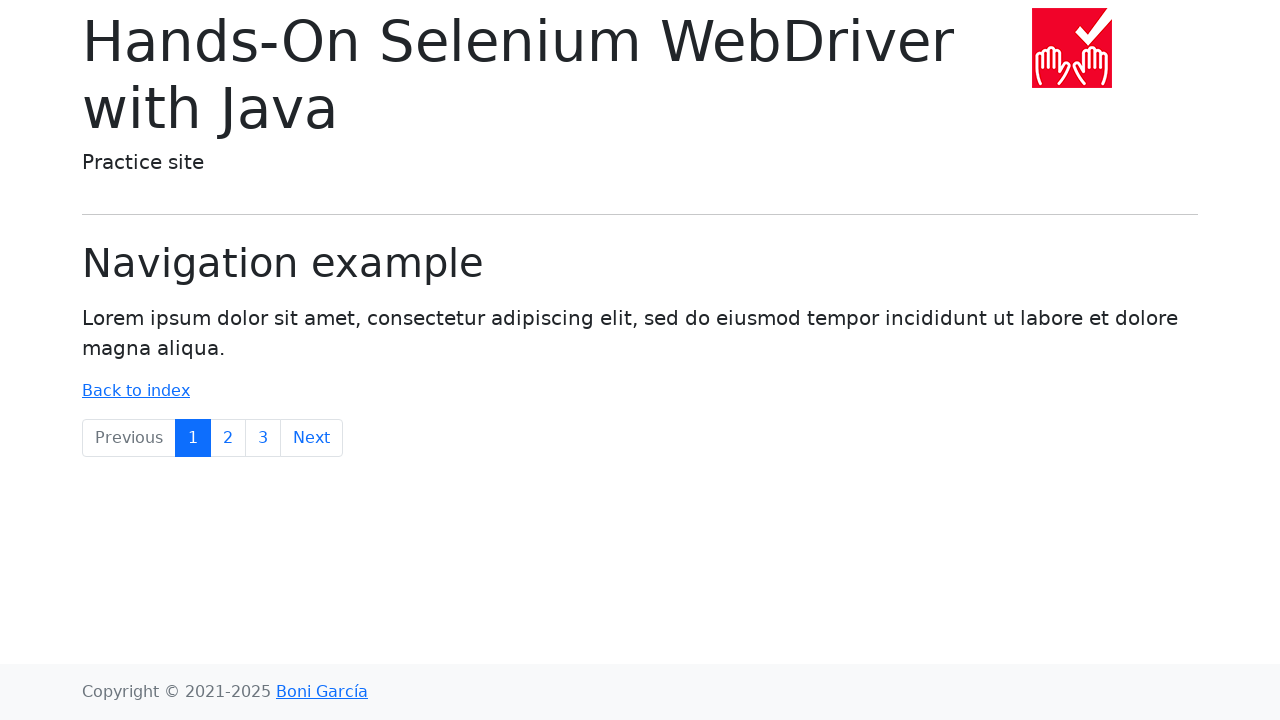

Navigation1 page fully loaded
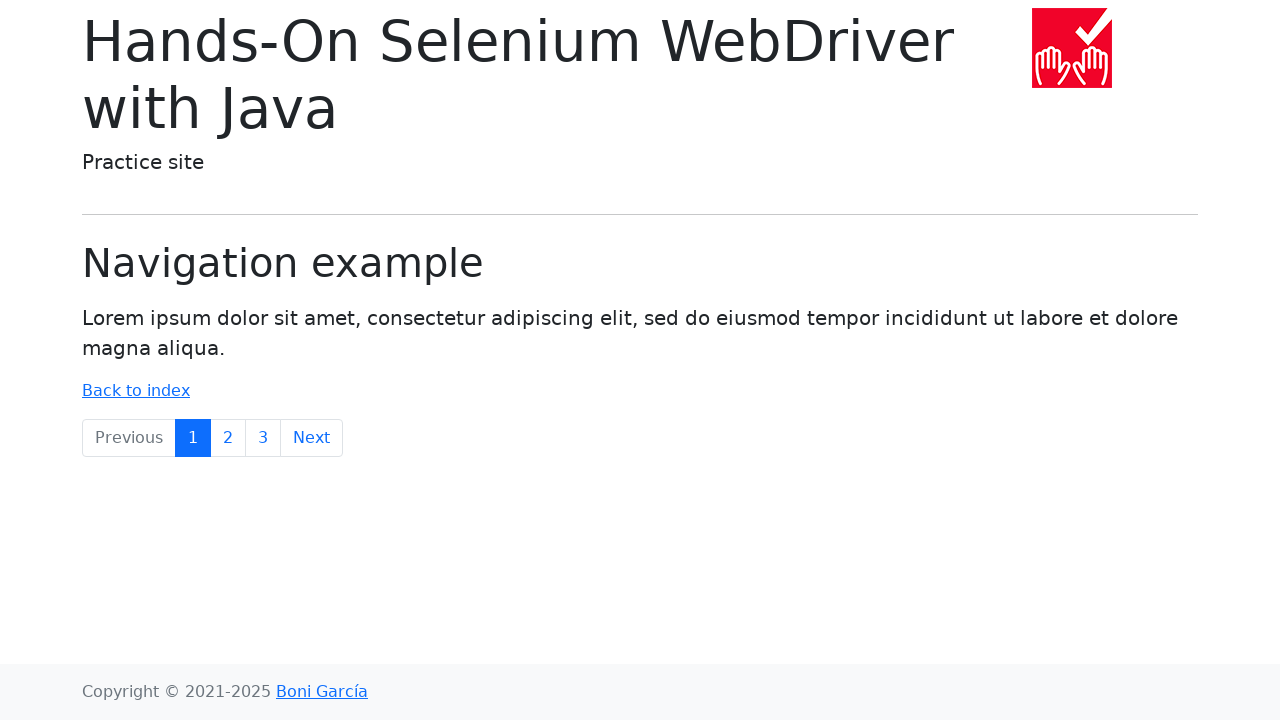

Navigated to dropdown menu page
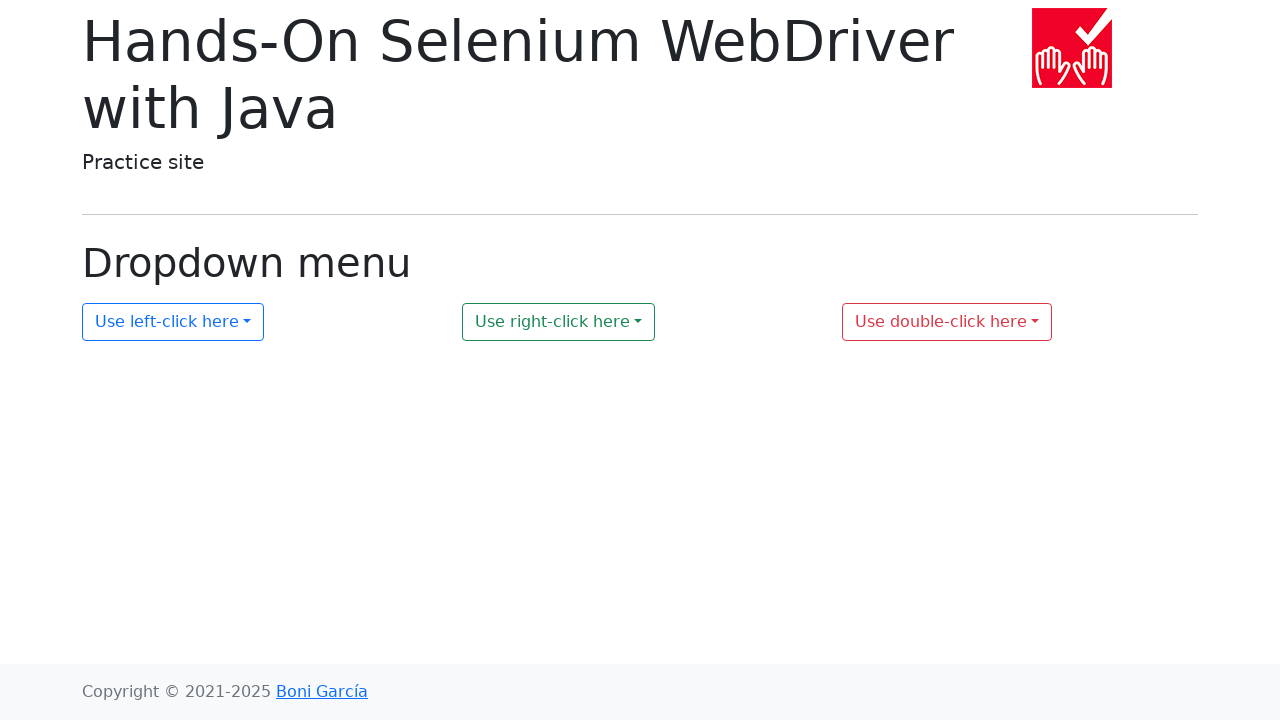

Dropdown menu page fully loaded
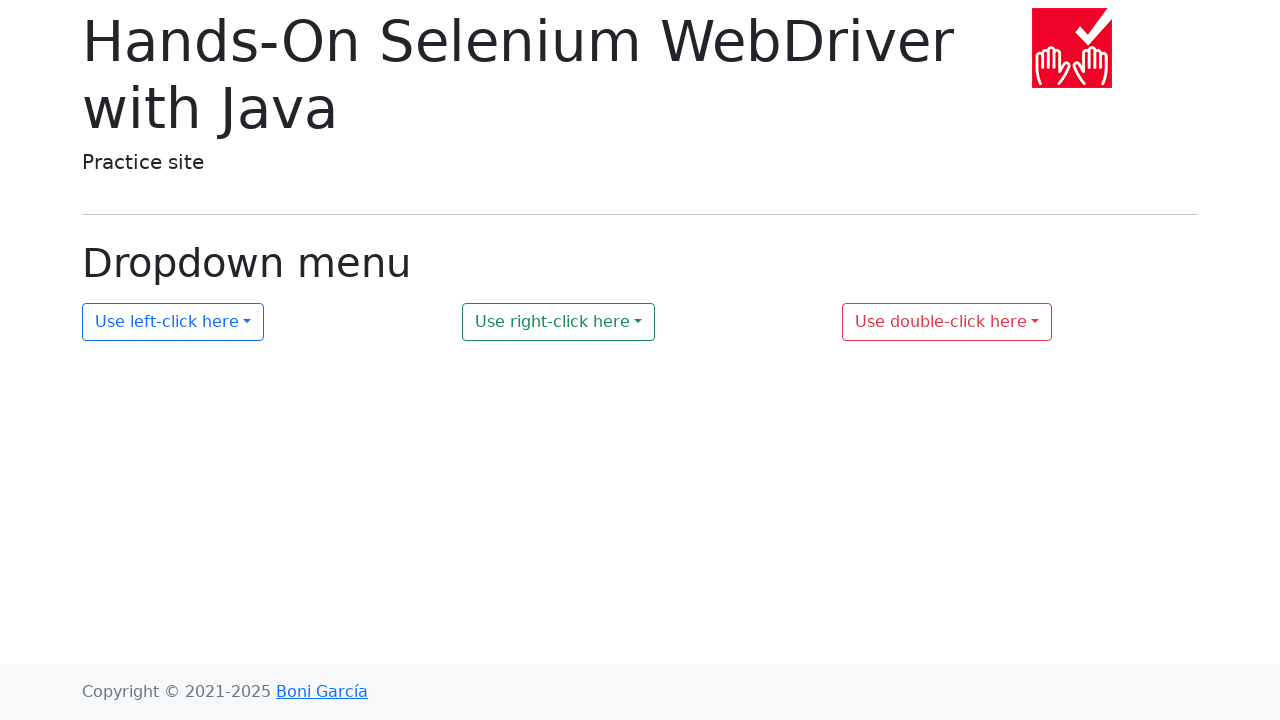

Navigated to mouse-over page
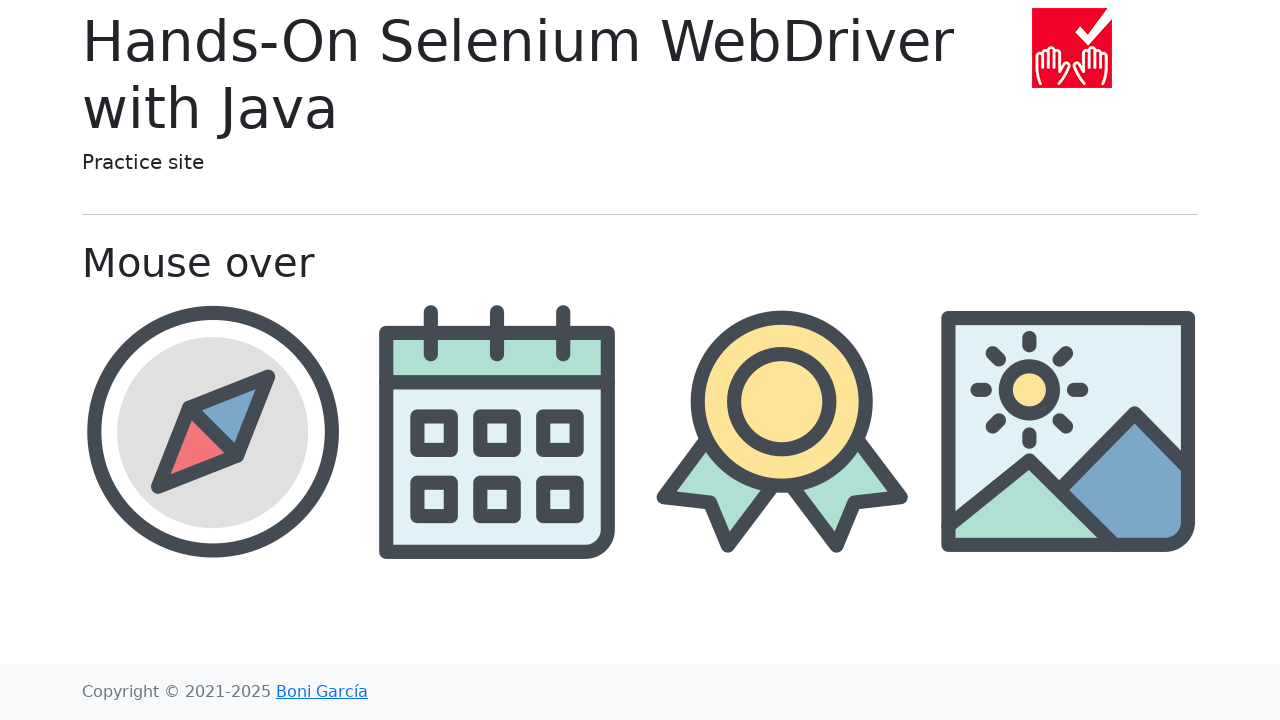

Mouse-over page fully loaded
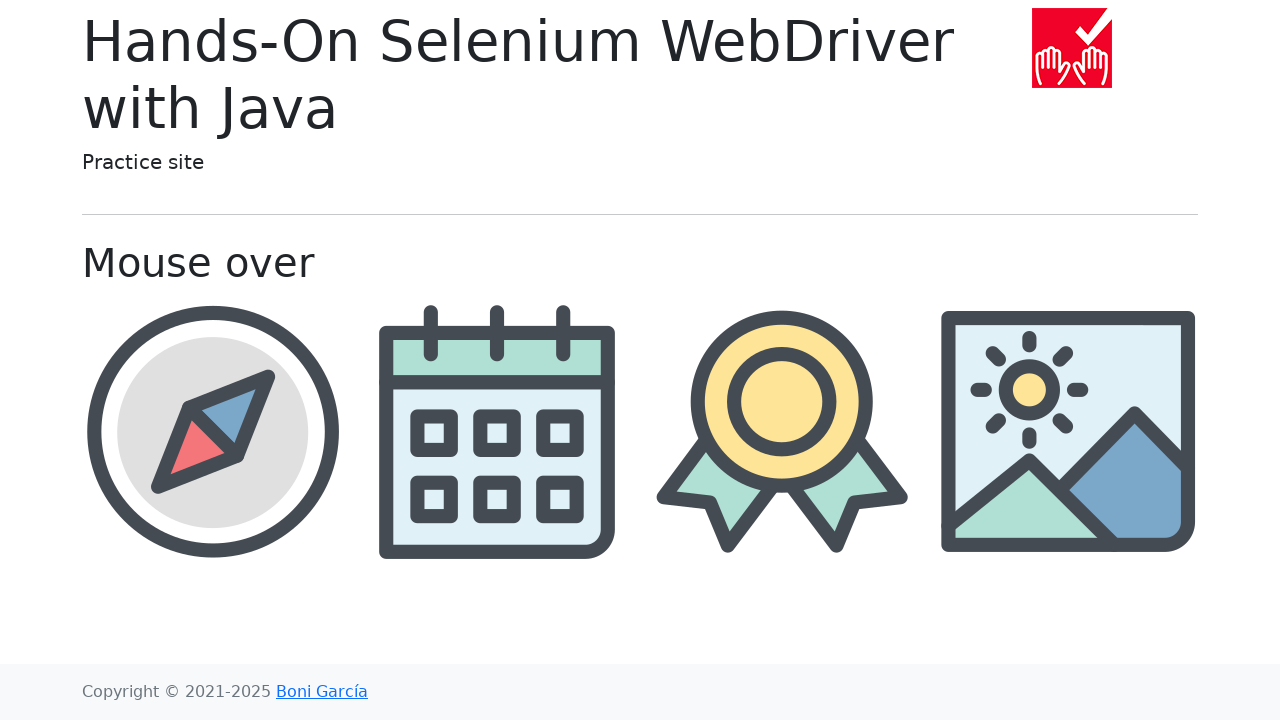

Navigated to drag-and-drop page
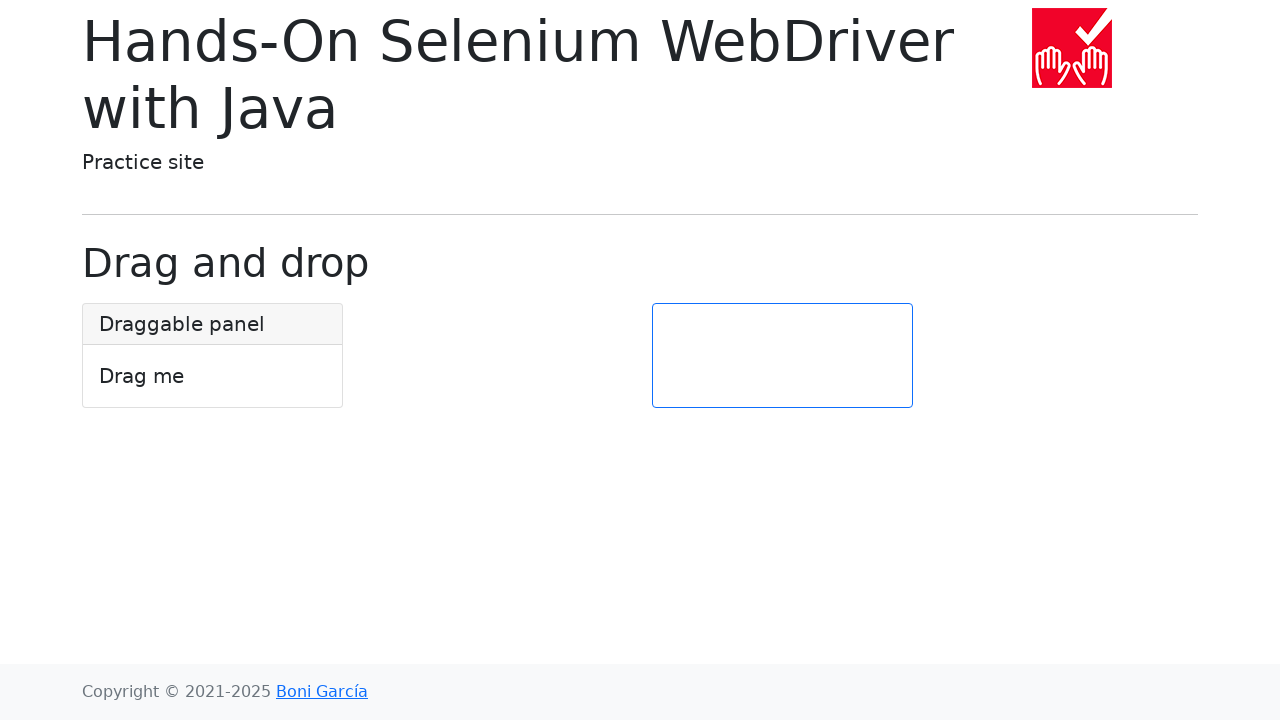

Drag-and-drop page fully loaded
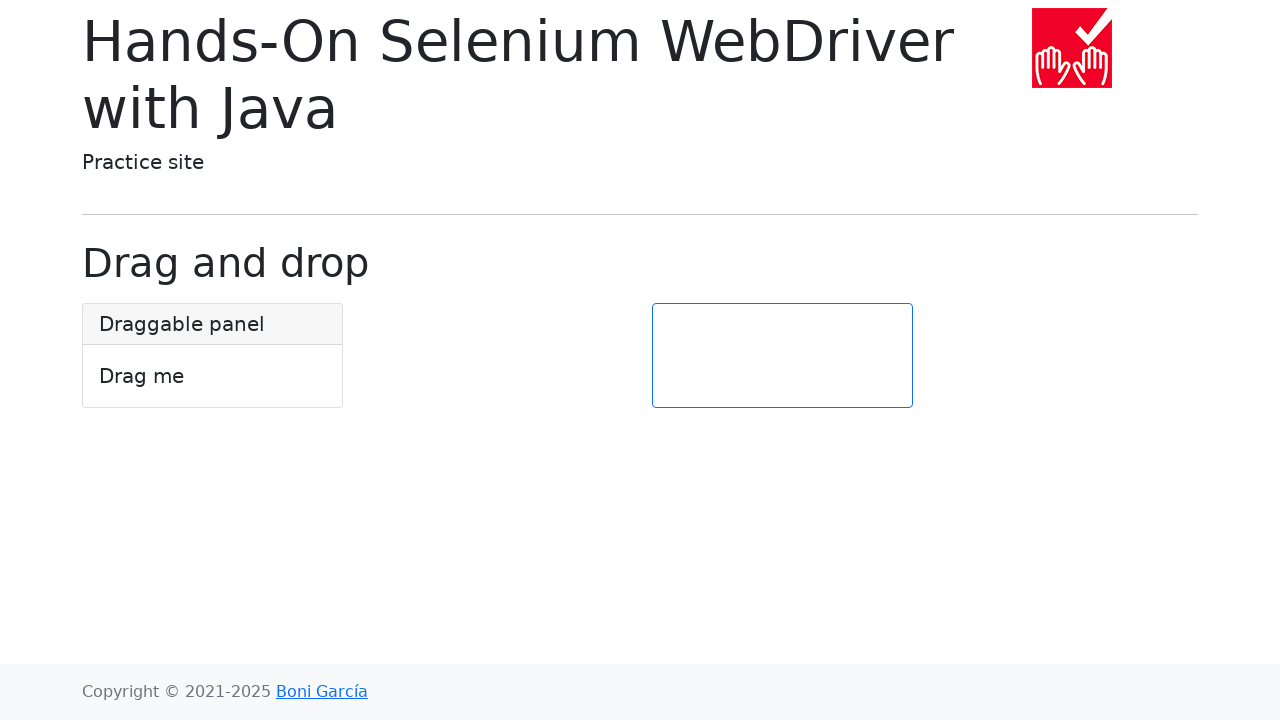

Navigated to draw-in-canvas page
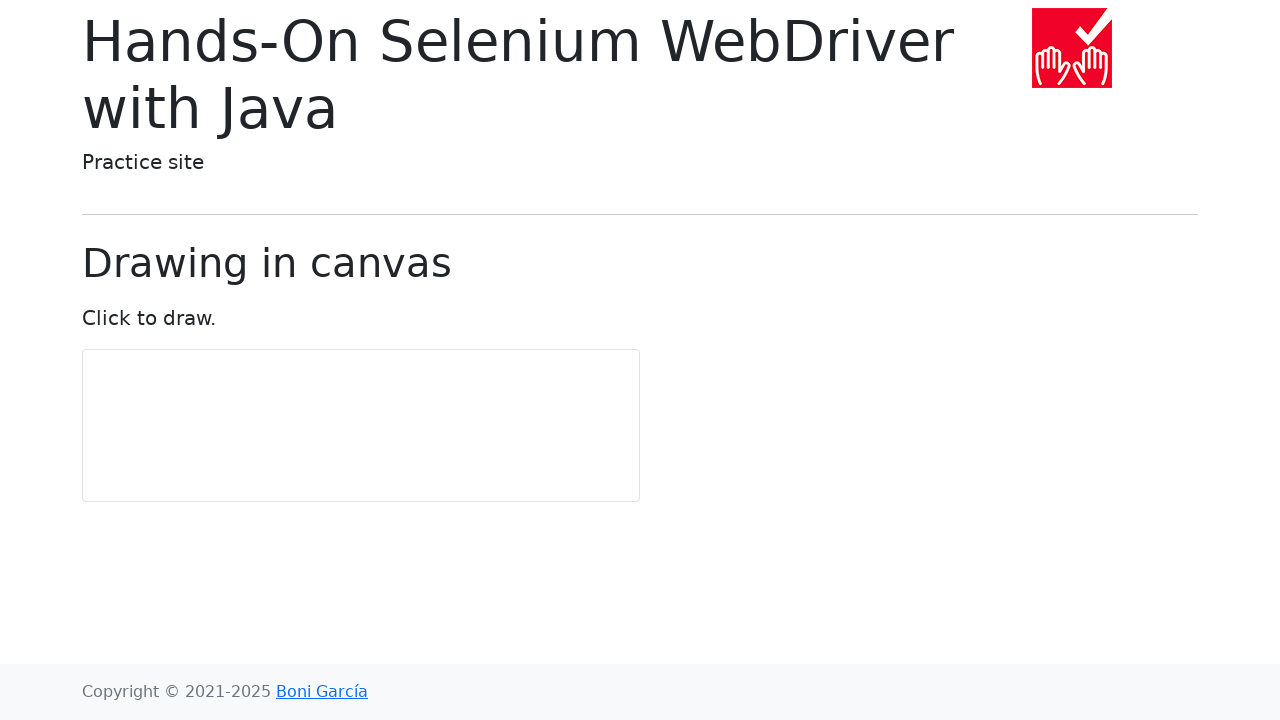

Draw-in-canvas page fully loaded
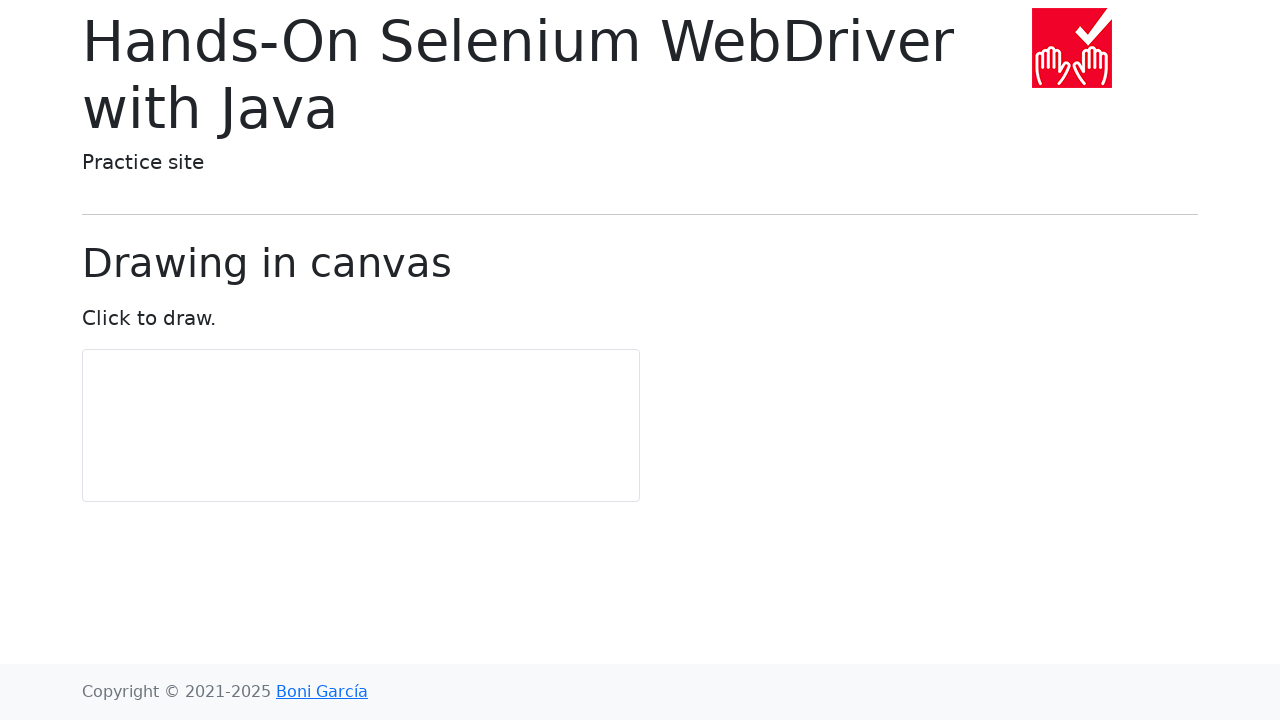

Navigated to loading-images page
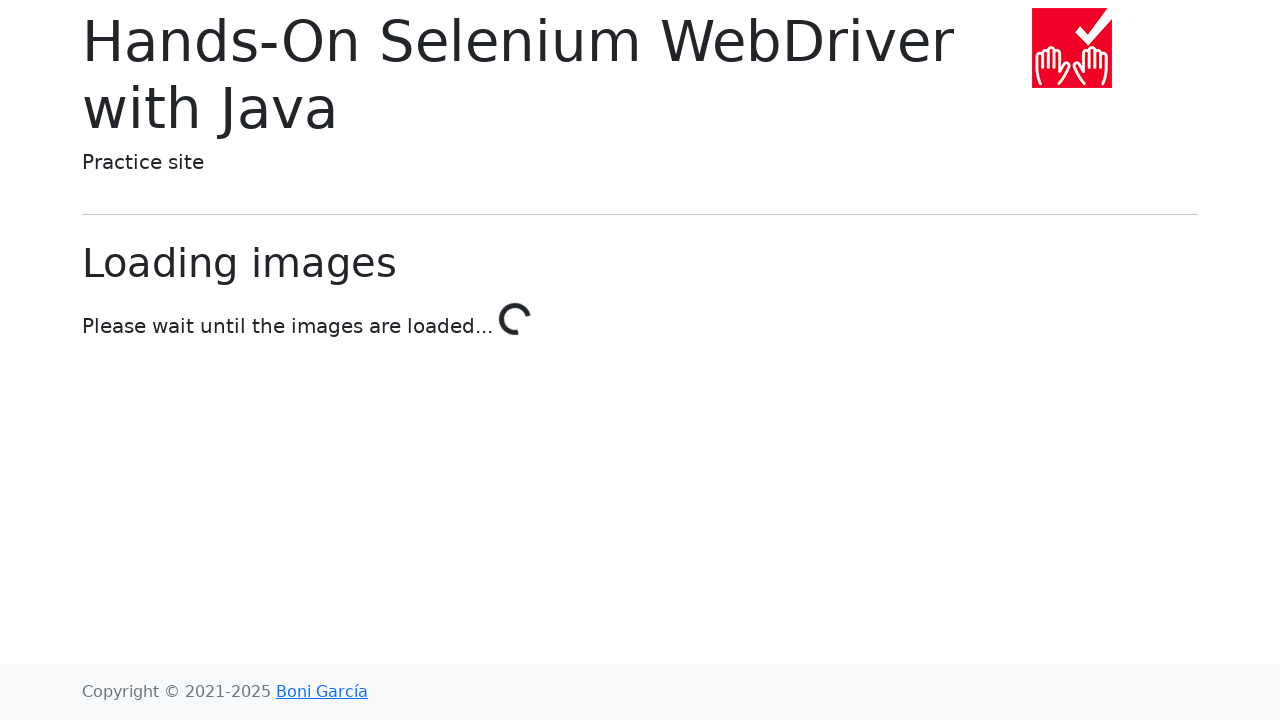

Loading-images page fully loaded
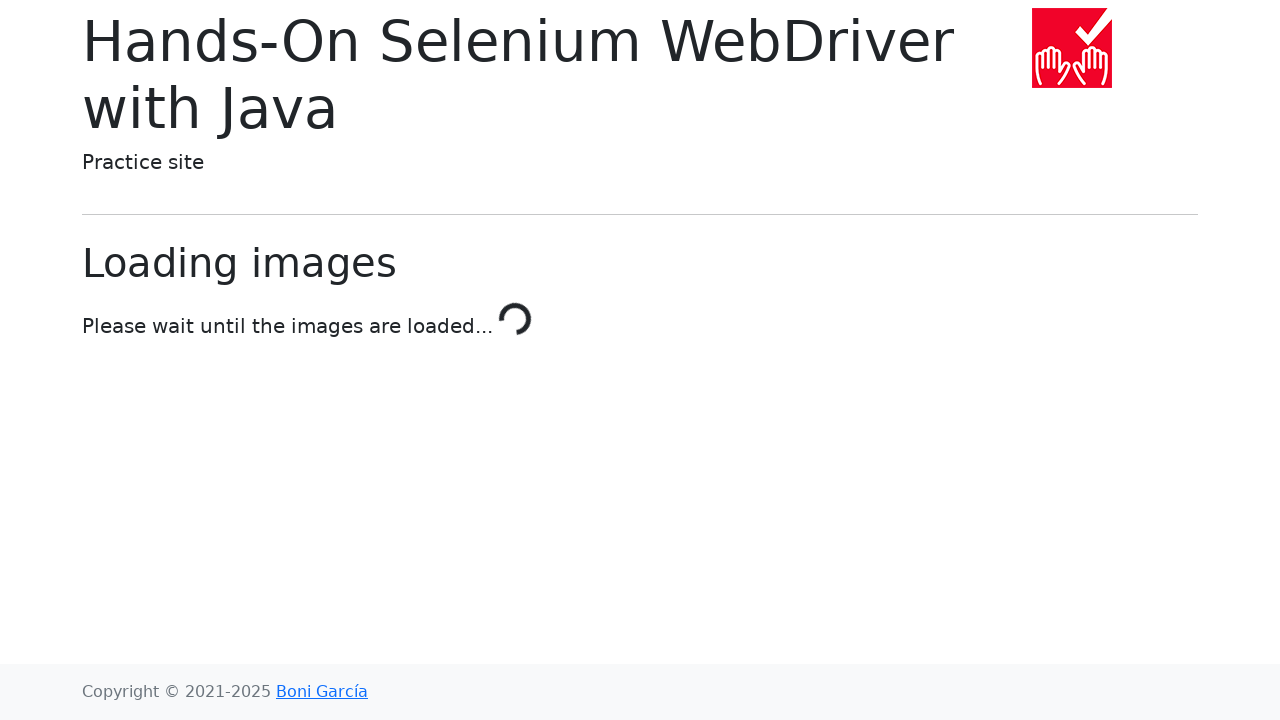

Navigated to slow-calculator page
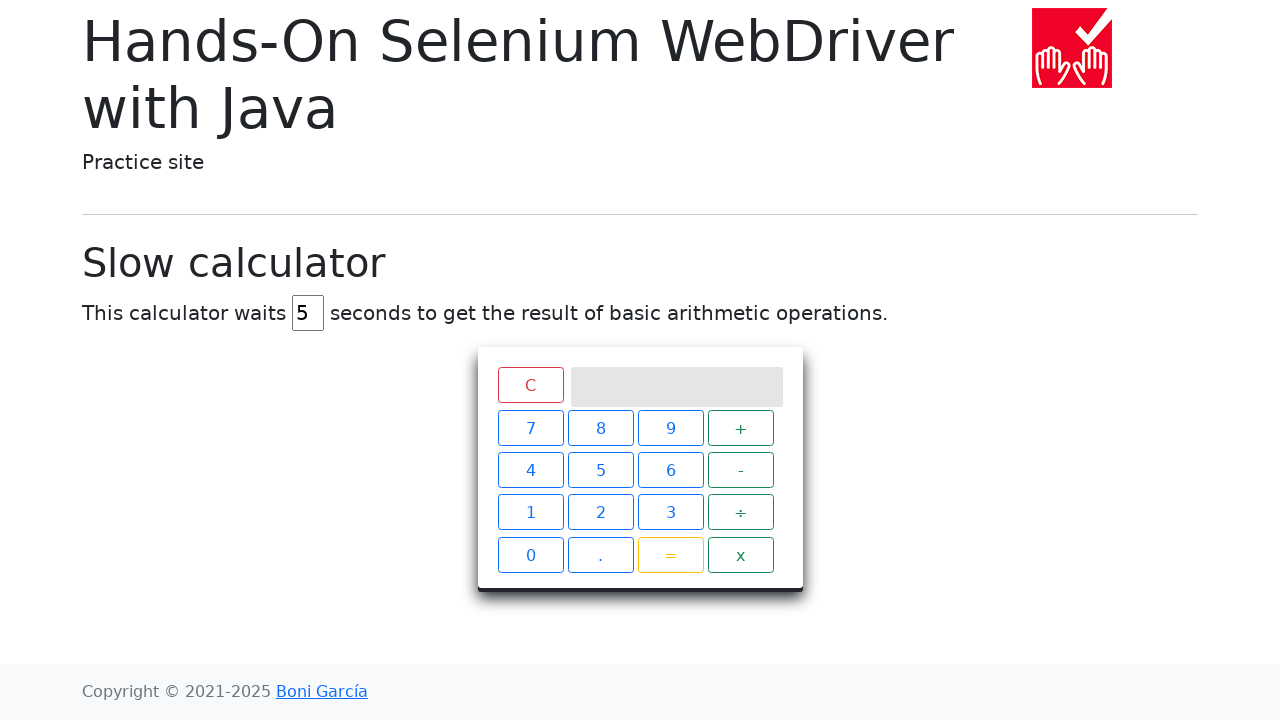

Slow-calculator page fully loaded
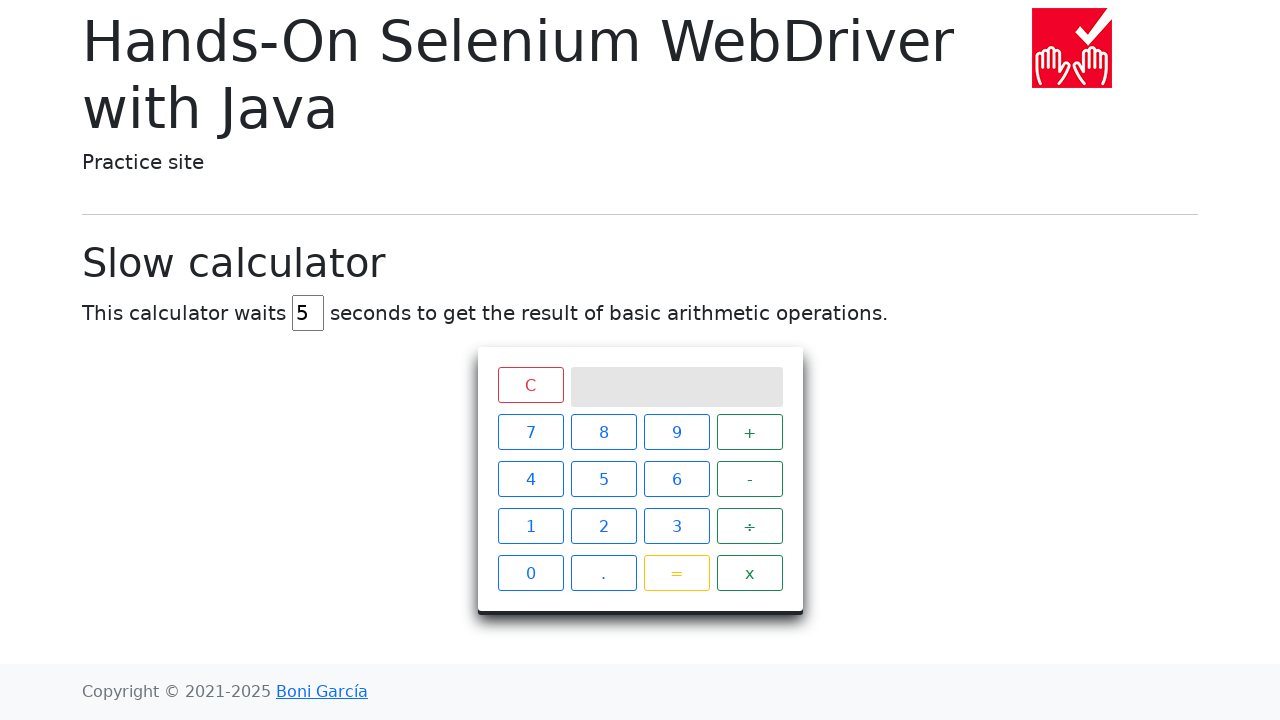

Navigated to long-page page
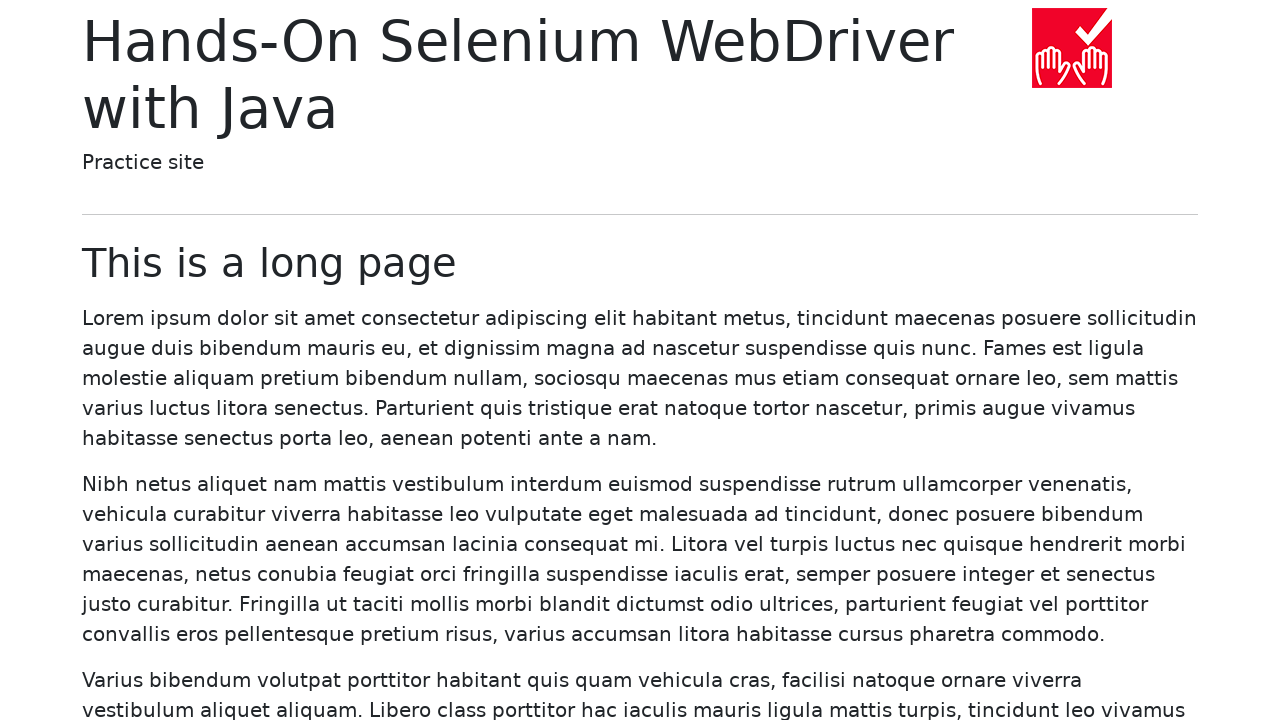

Long-page page fully loaded
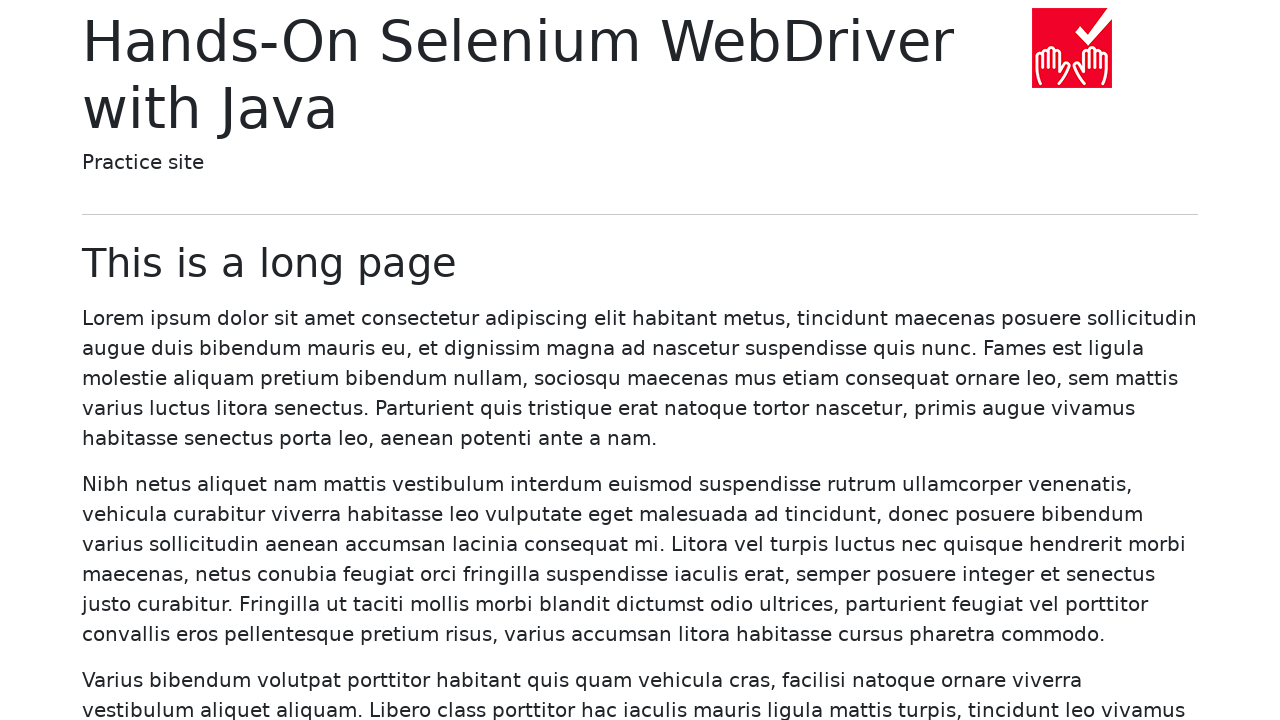

Navigated to infinite-scroll page
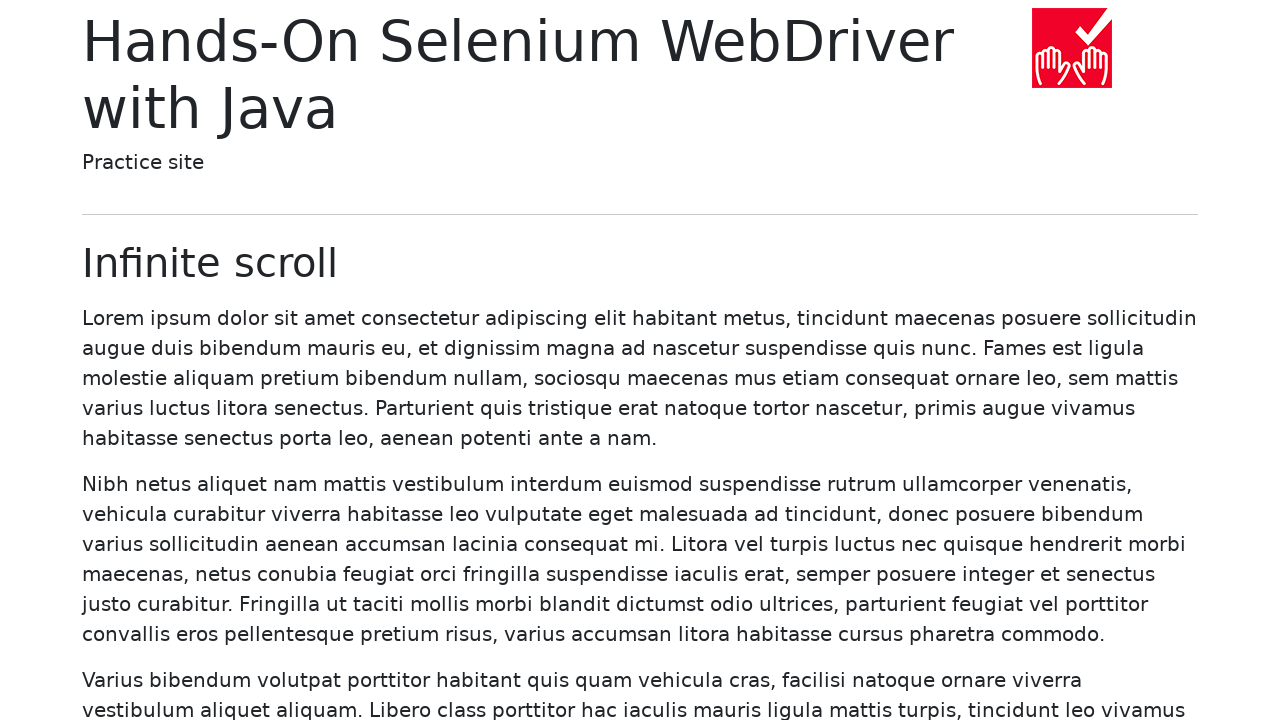

Infinite-scroll page fully loaded
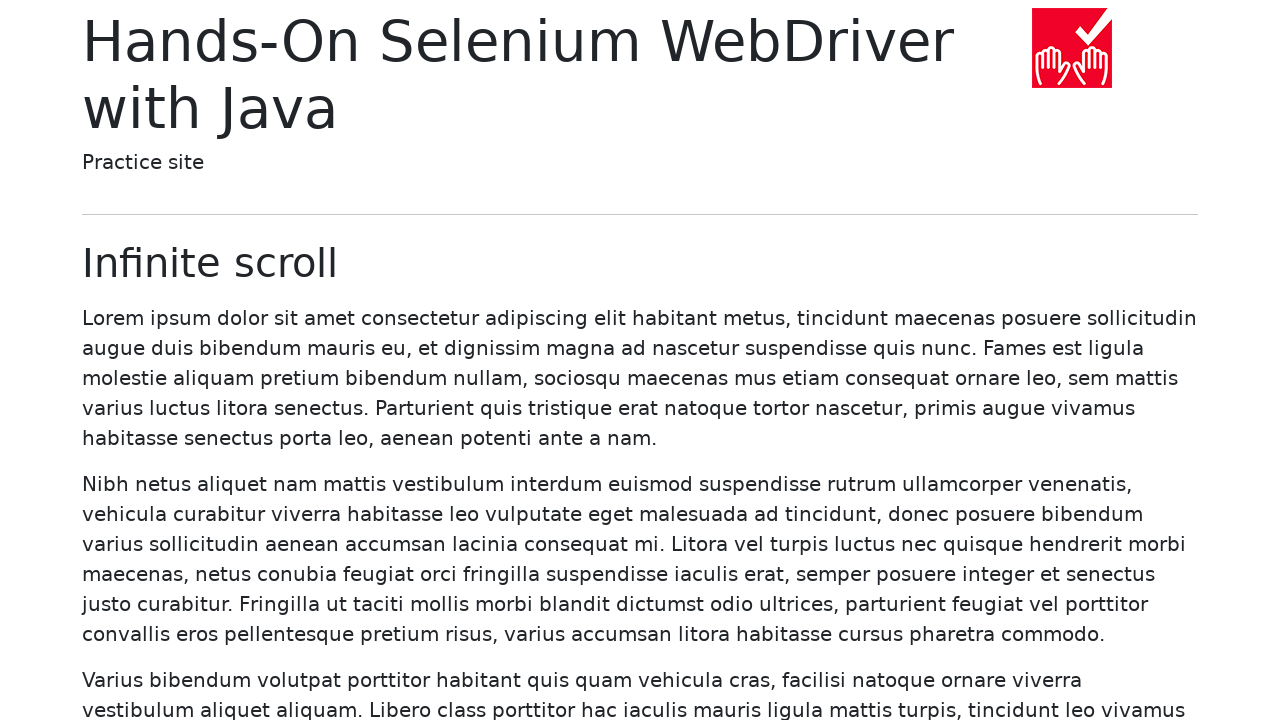

Navigated to shadow-dom page
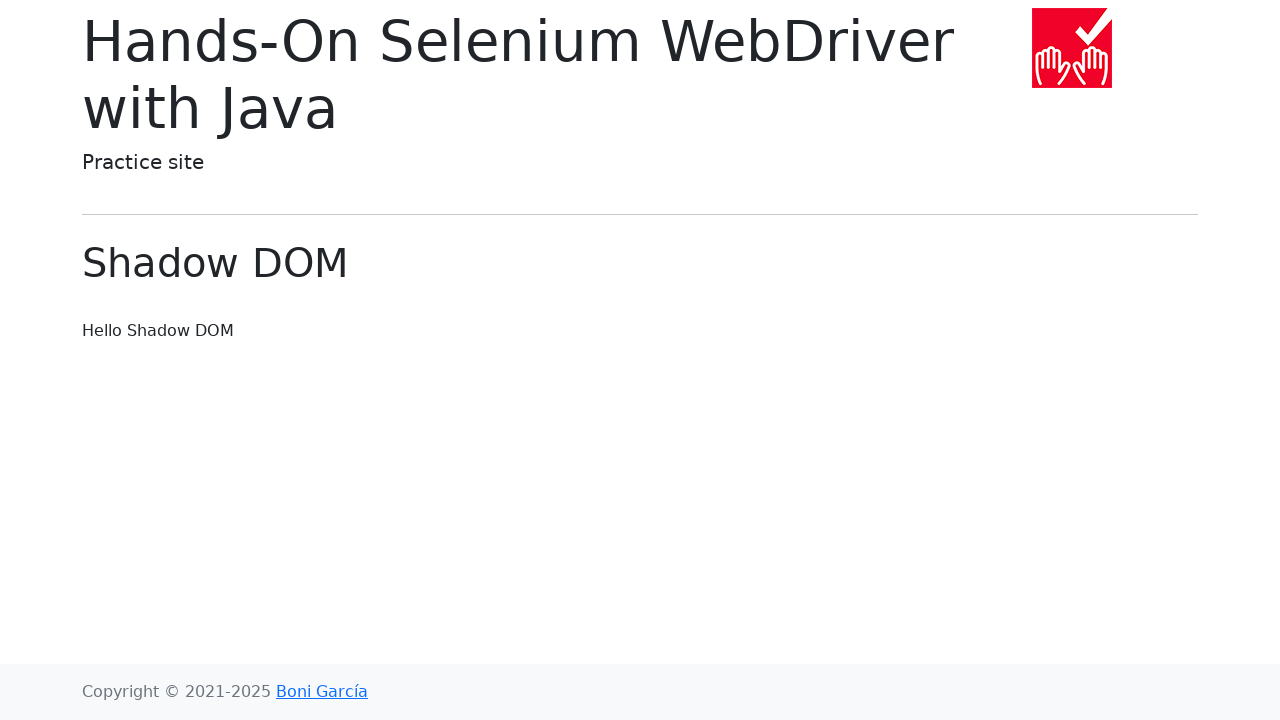

Shadow-dom page fully loaded
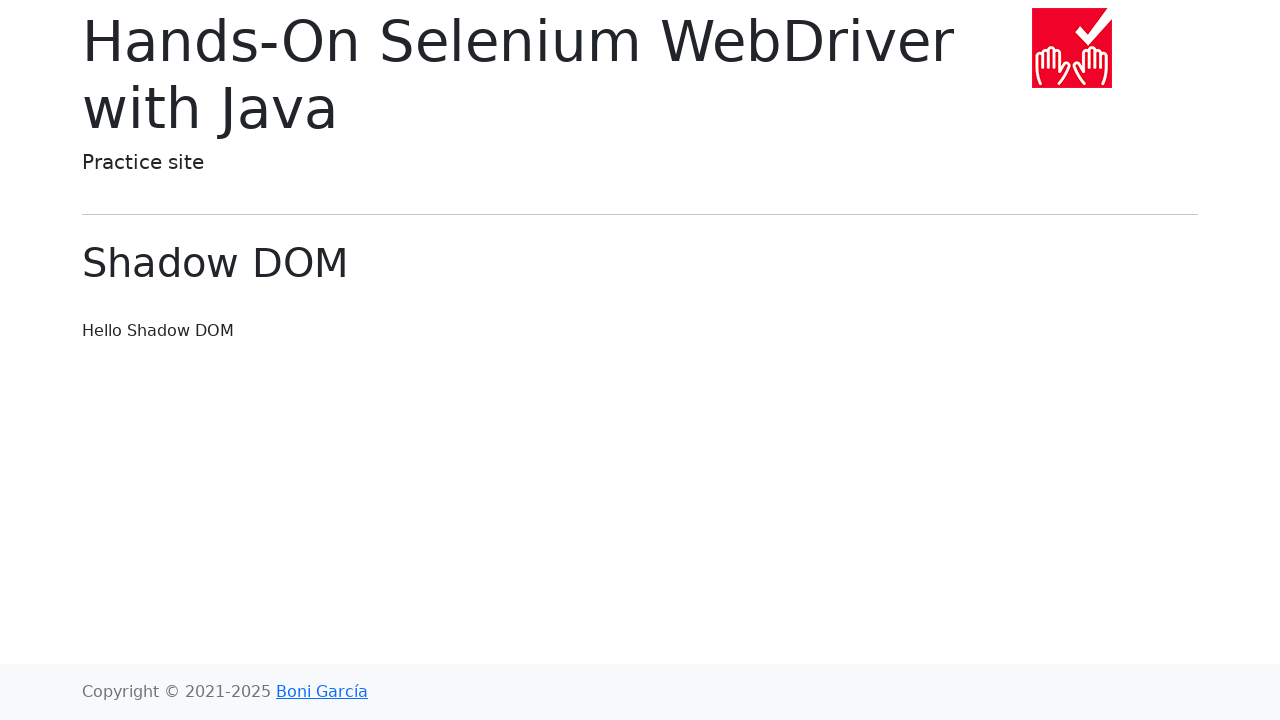

Navigated to cookies page
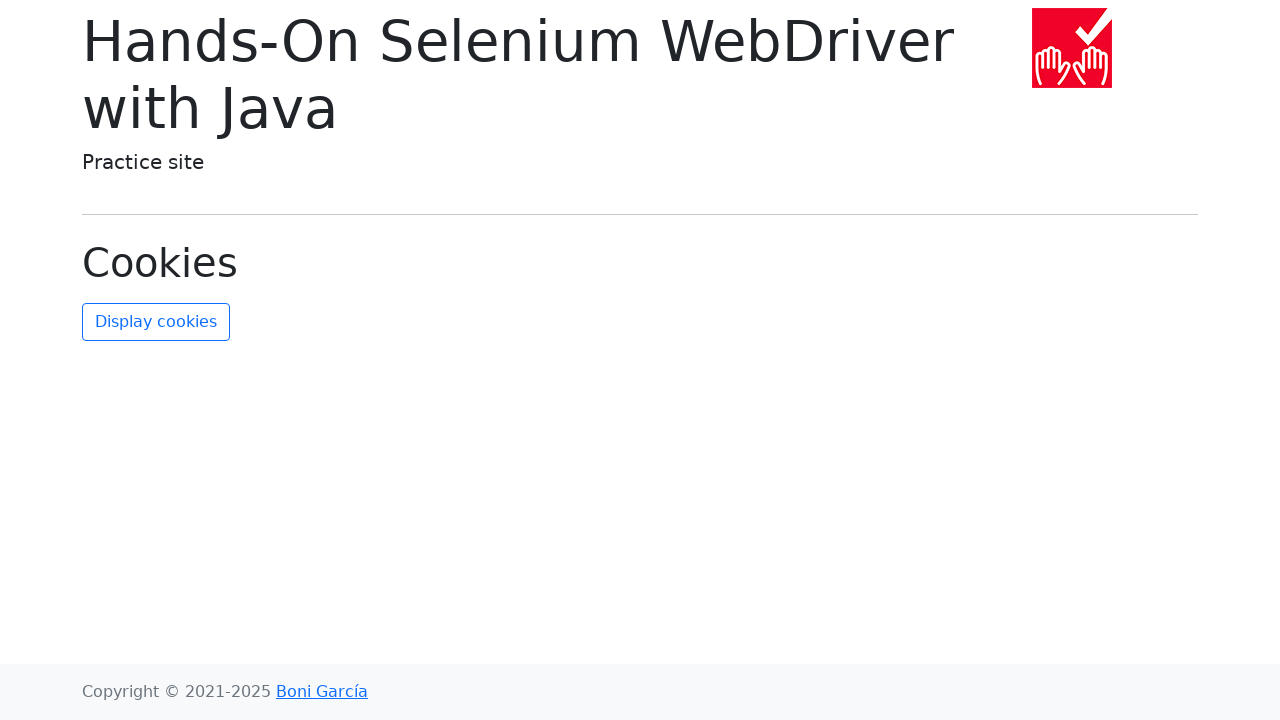

Cookies page fully loaded
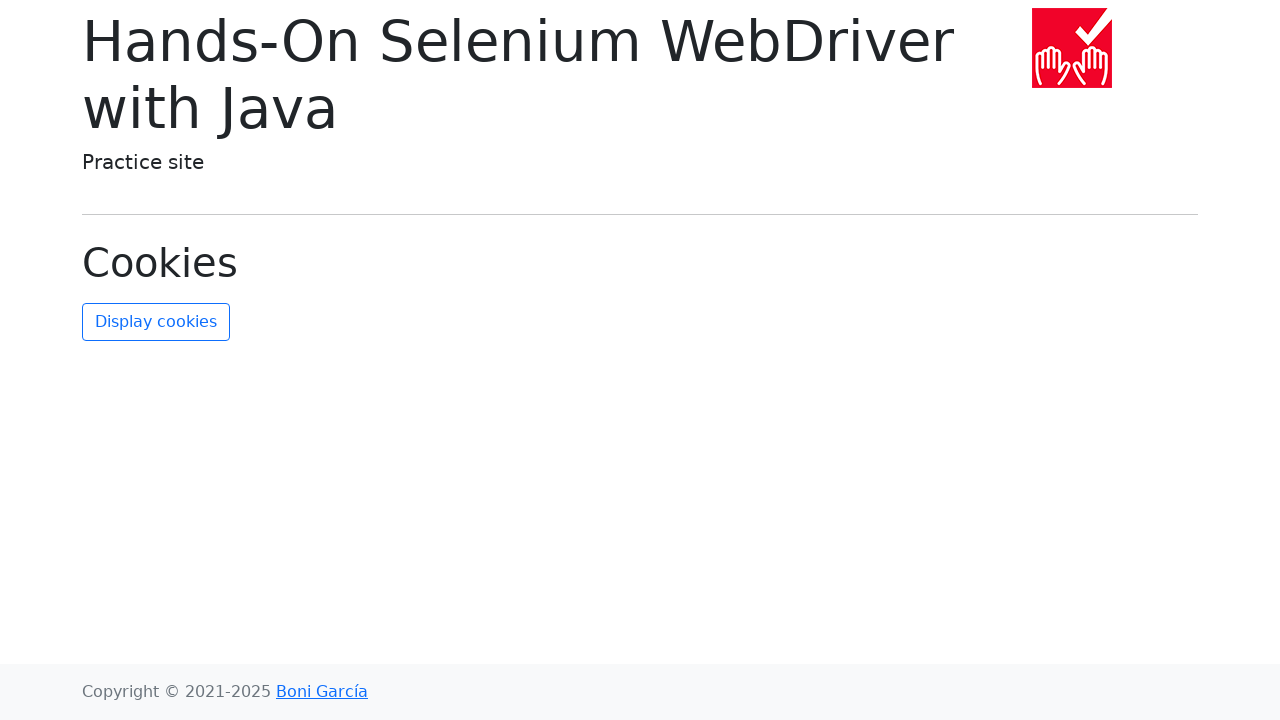

Navigated to frames page
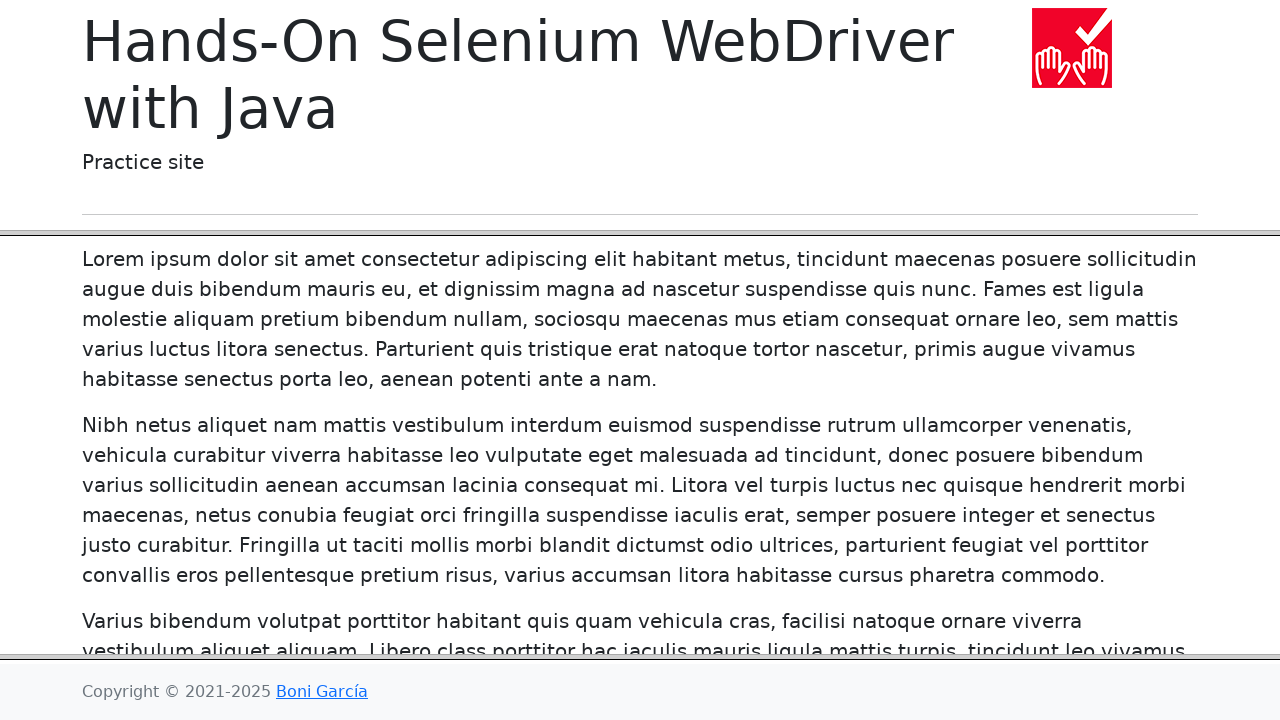

Frames page fully loaded
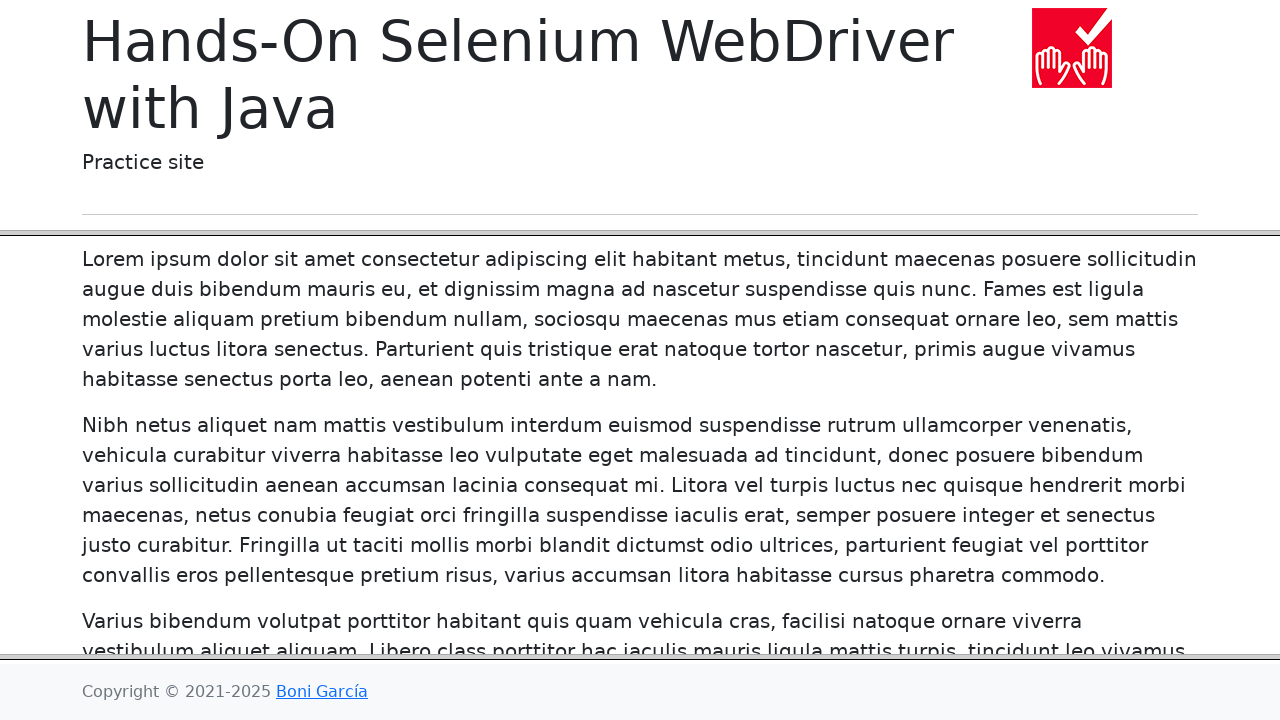

Navigated to iframes page
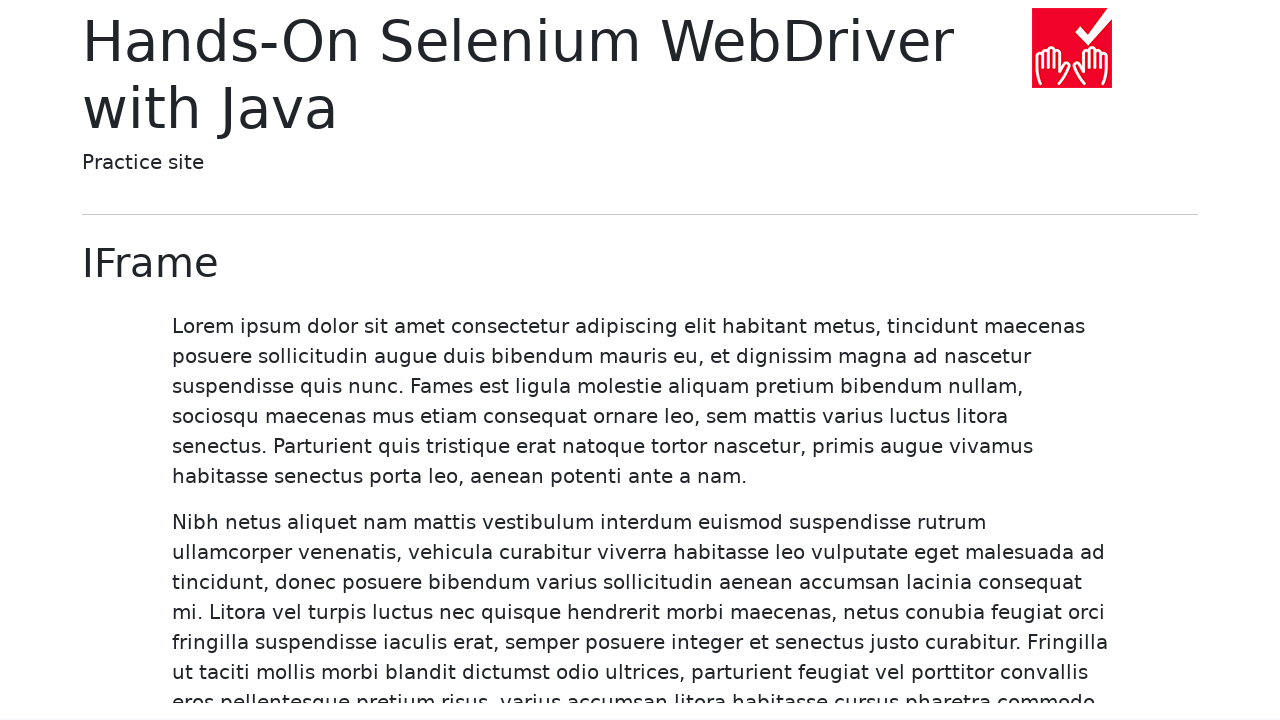

Iframes page fully loaded
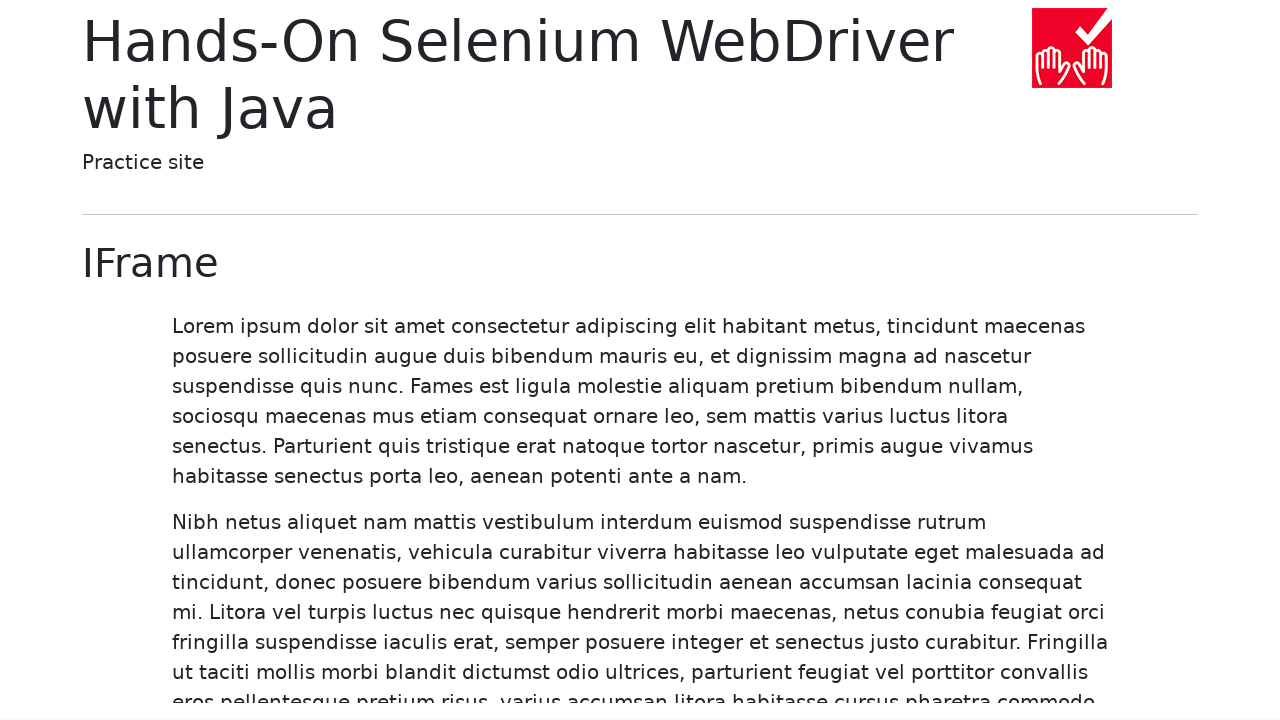

Navigated to dialog-boxes page
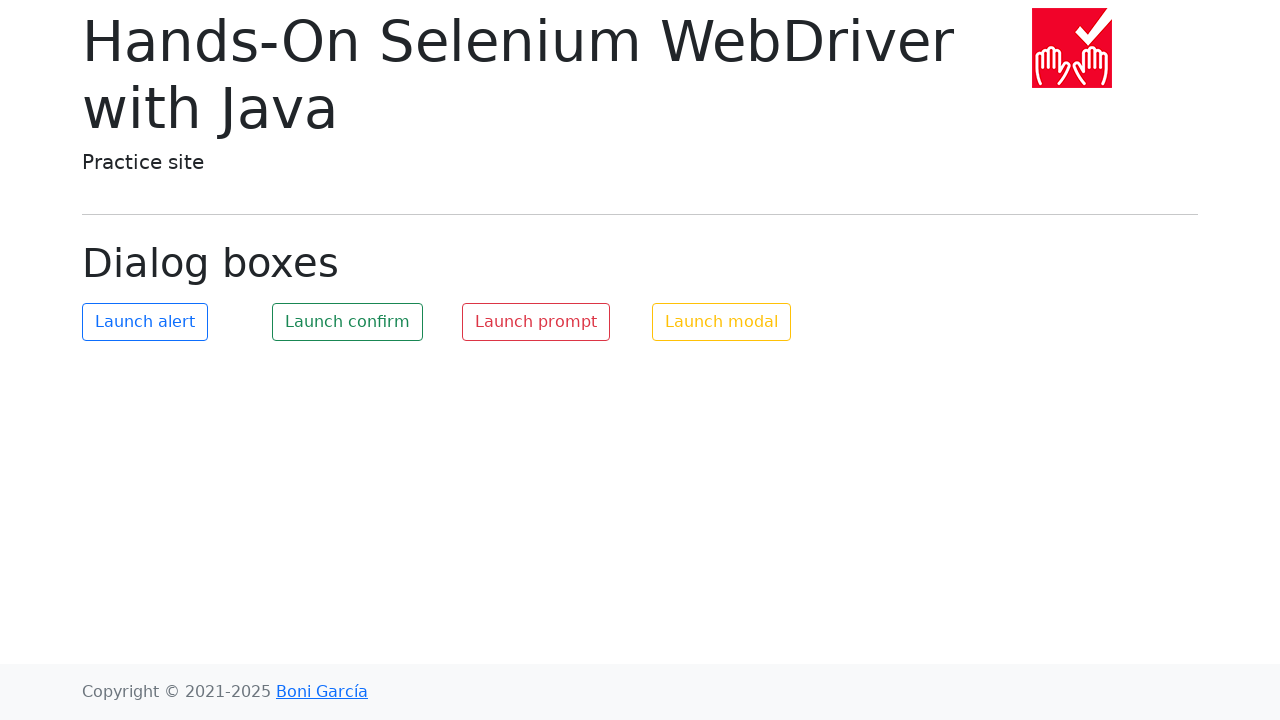

Dialog-boxes page fully loaded
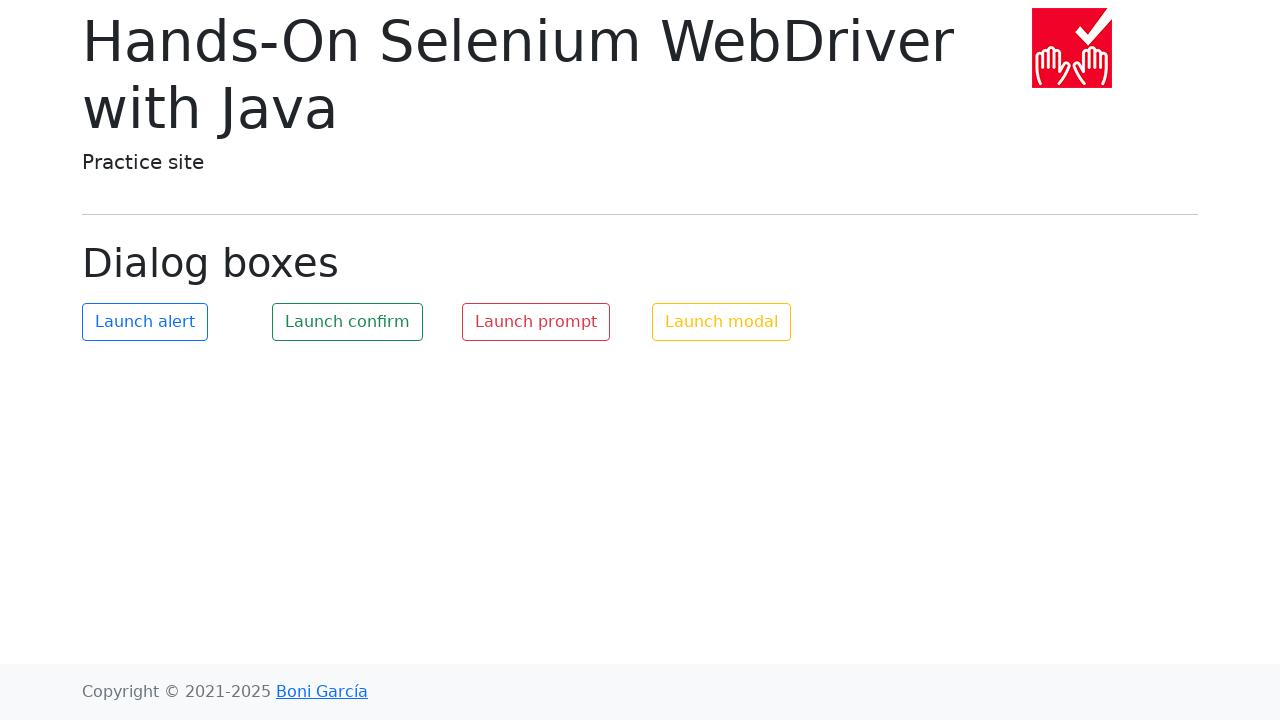

Navigated to web-storage page
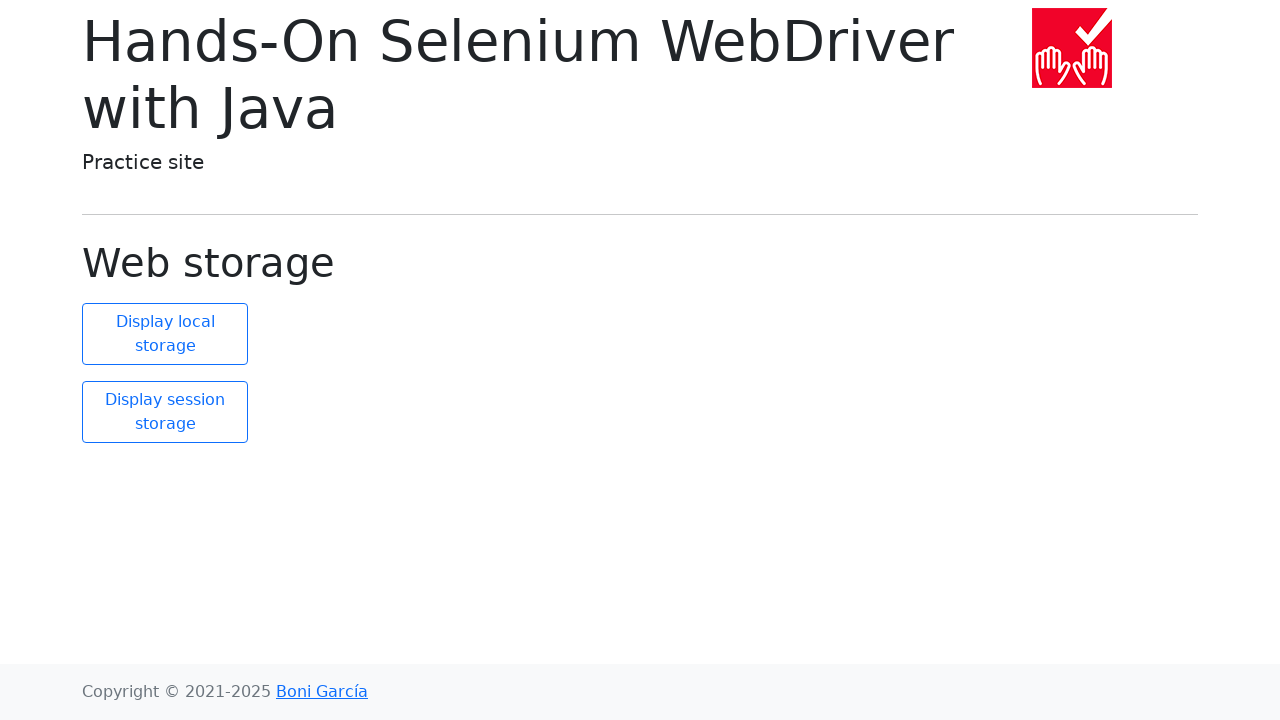

Web-storage page fully loaded
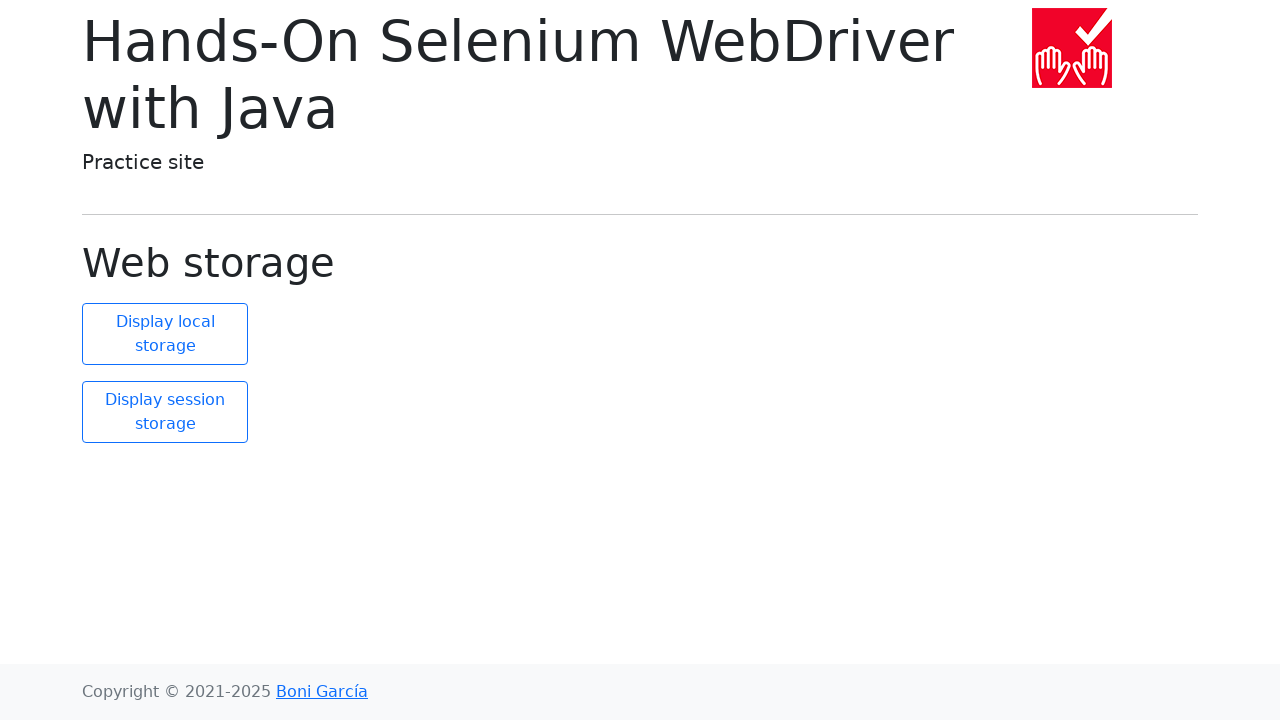

Navigated to geolocation page
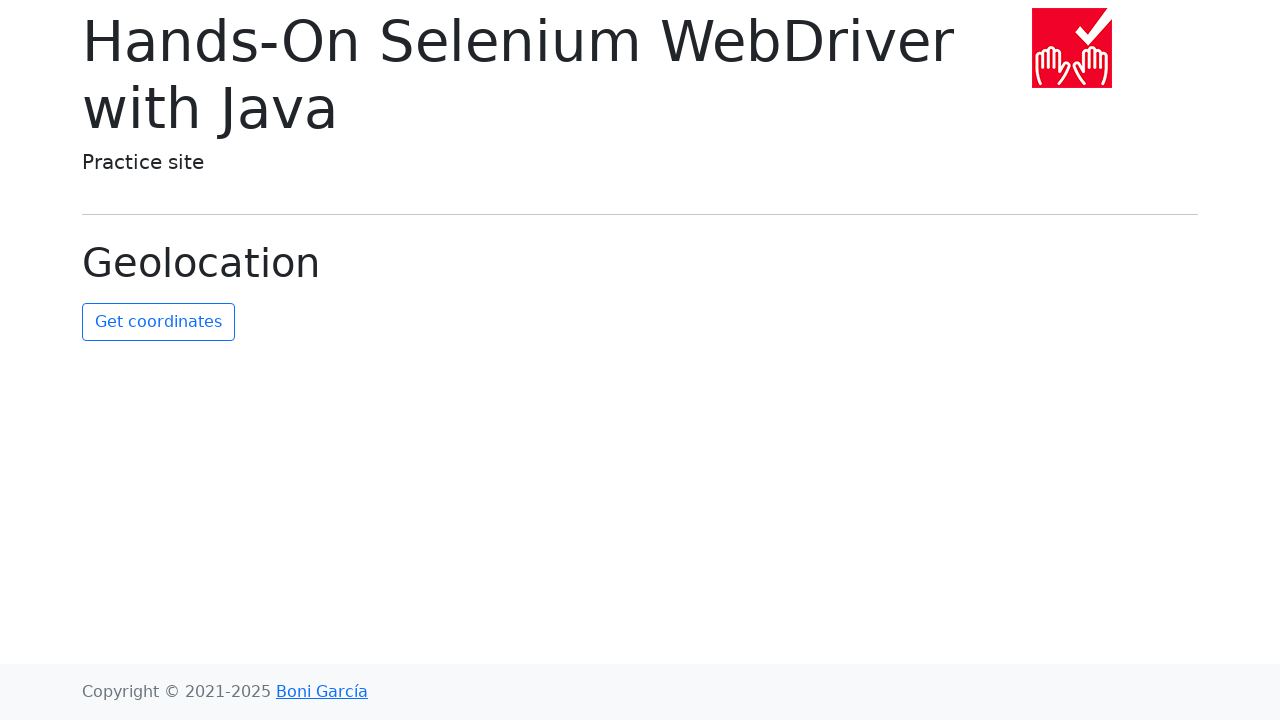

Geolocation page fully loaded
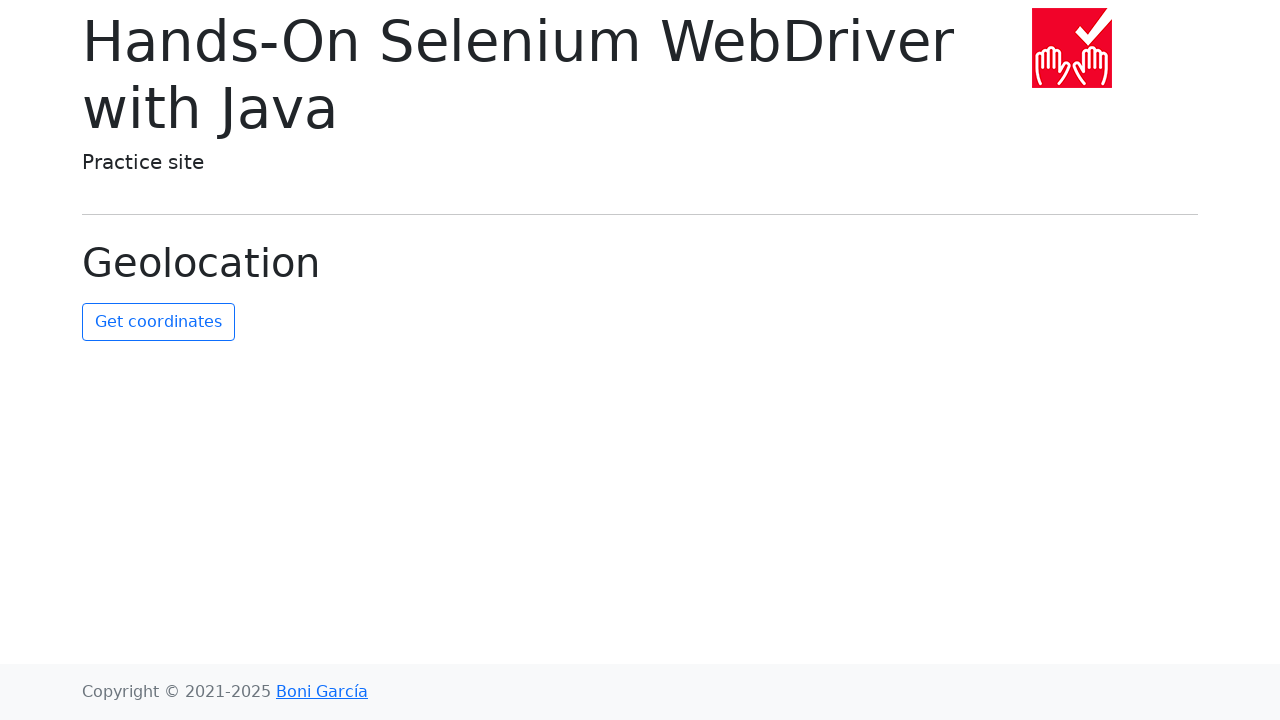

Navigated to notifications page
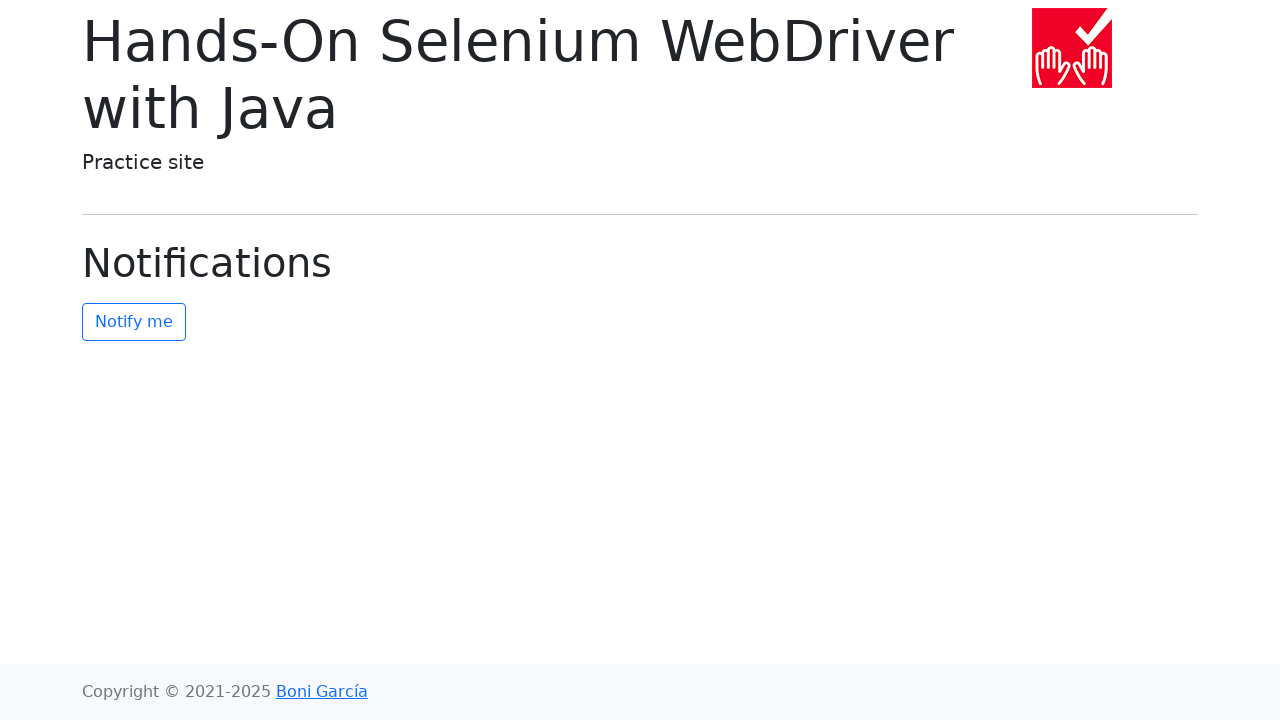

Notifications page fully loaded
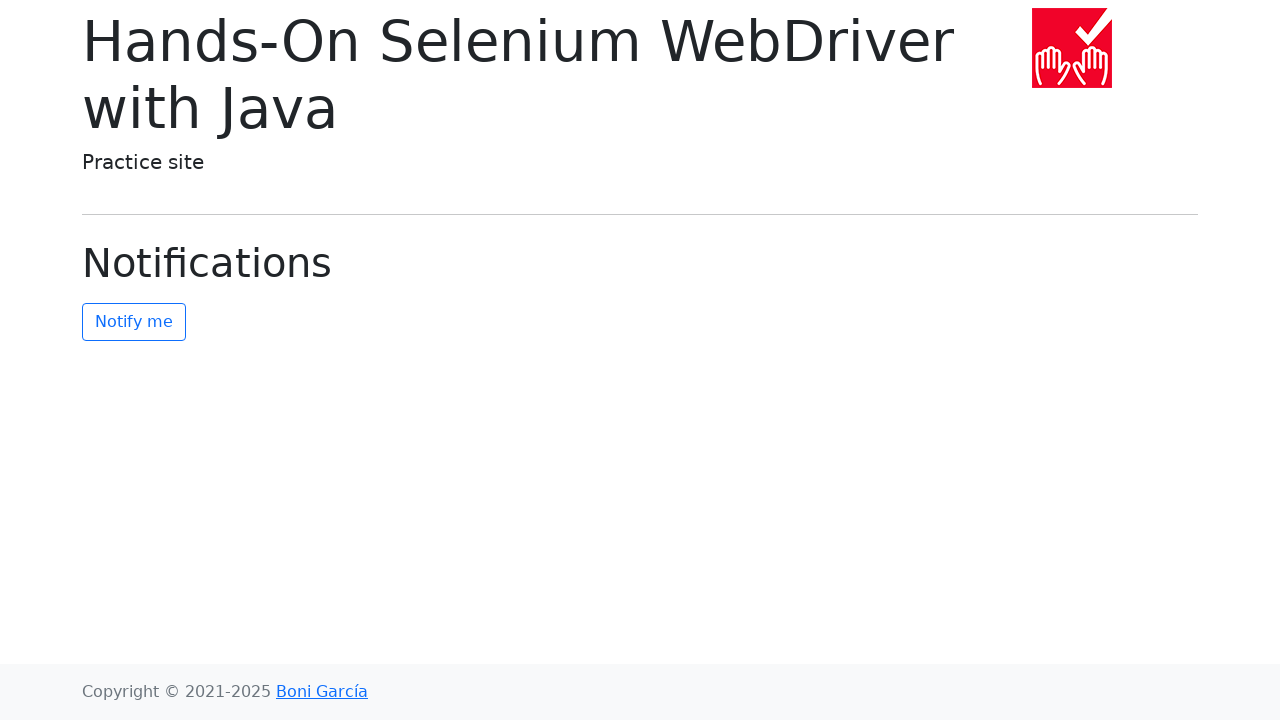

Navigated to get-user-media page
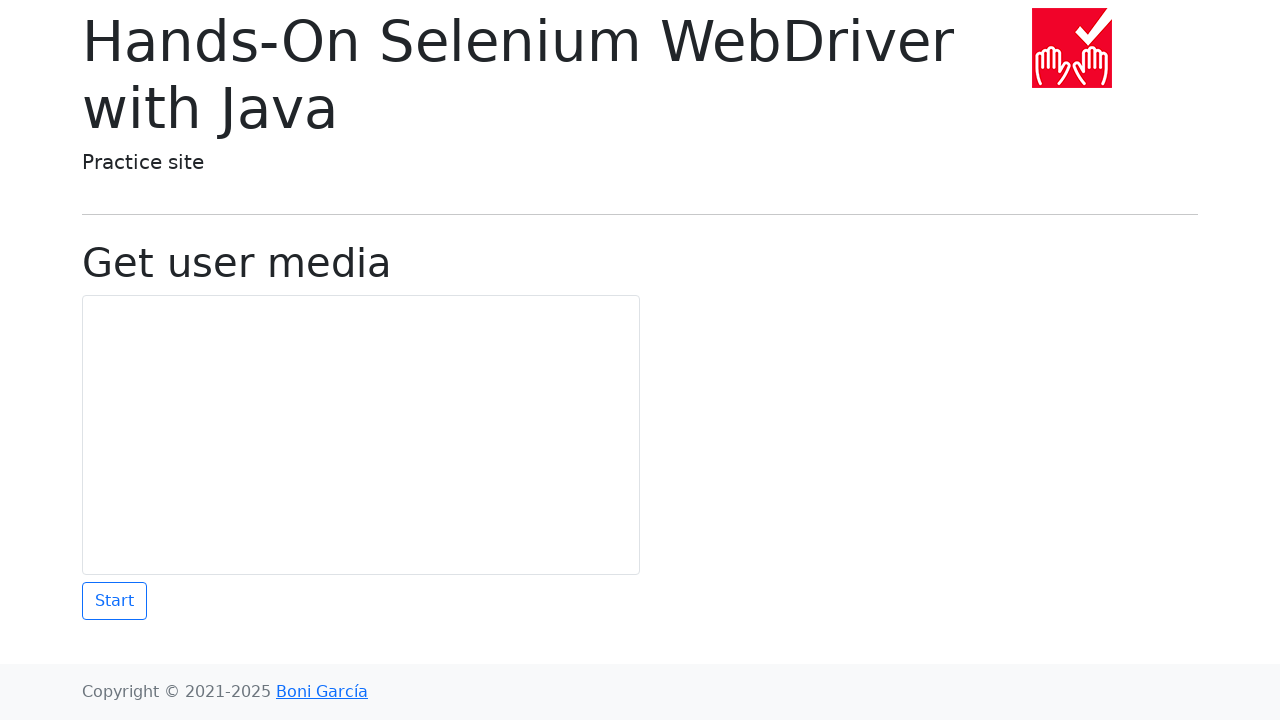

Get-user-media page fully loaded
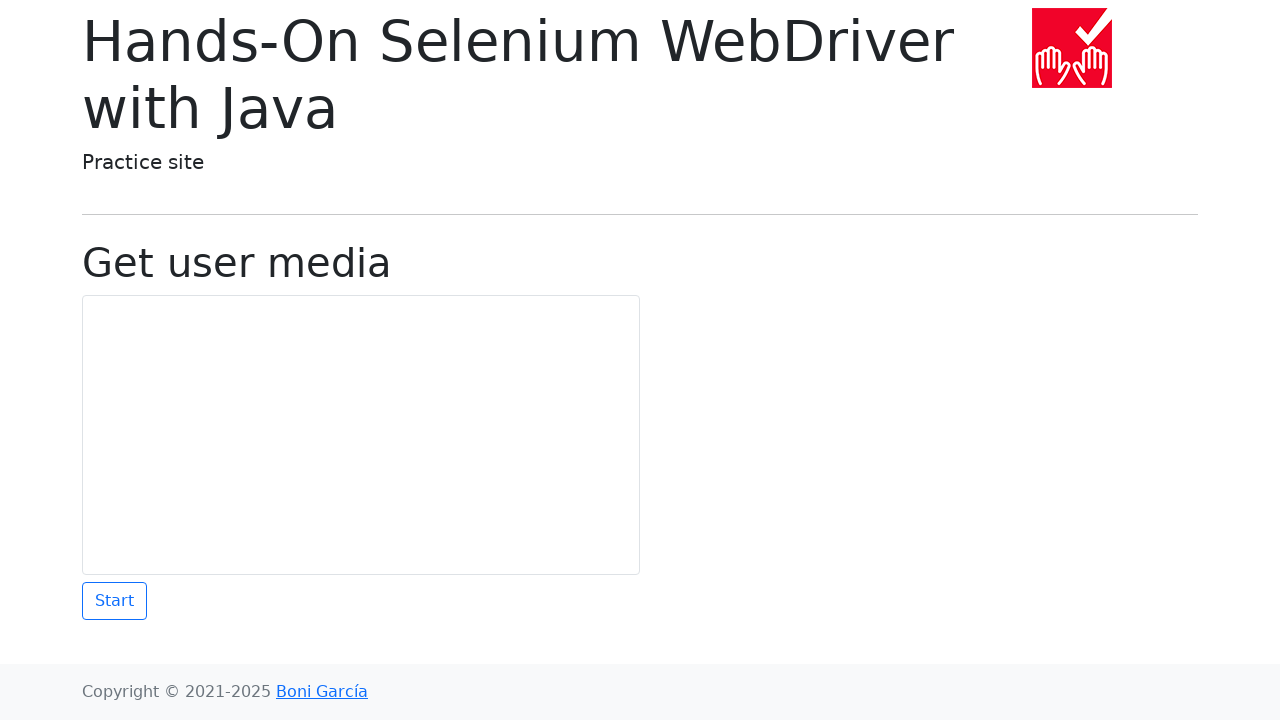

Navigated to multilanguage page
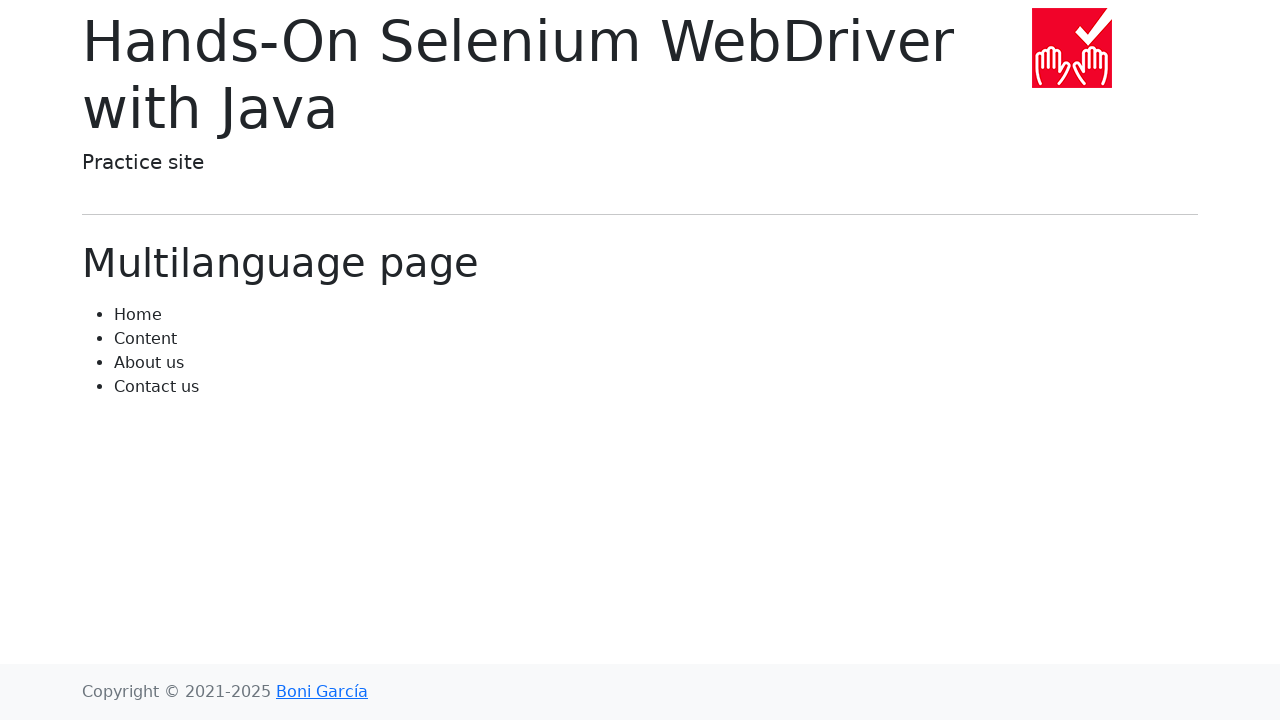

Multilanguage page fully loaded
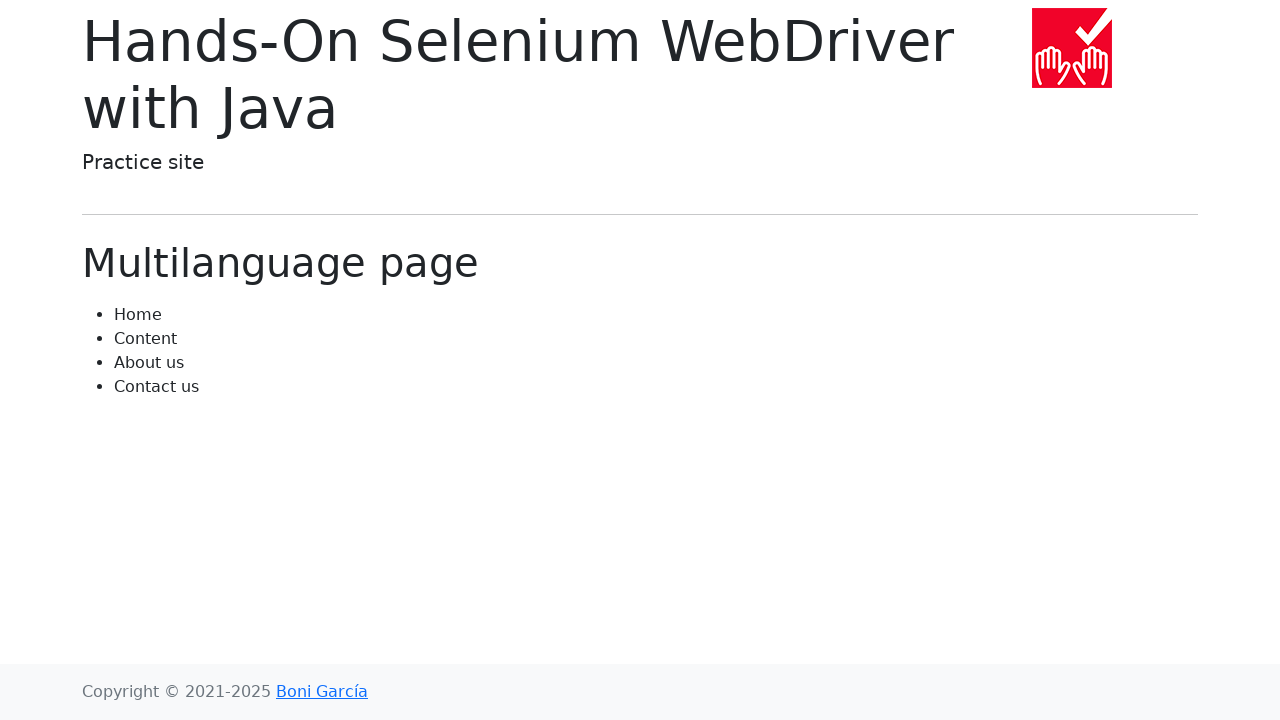

Navigated to console-logs page
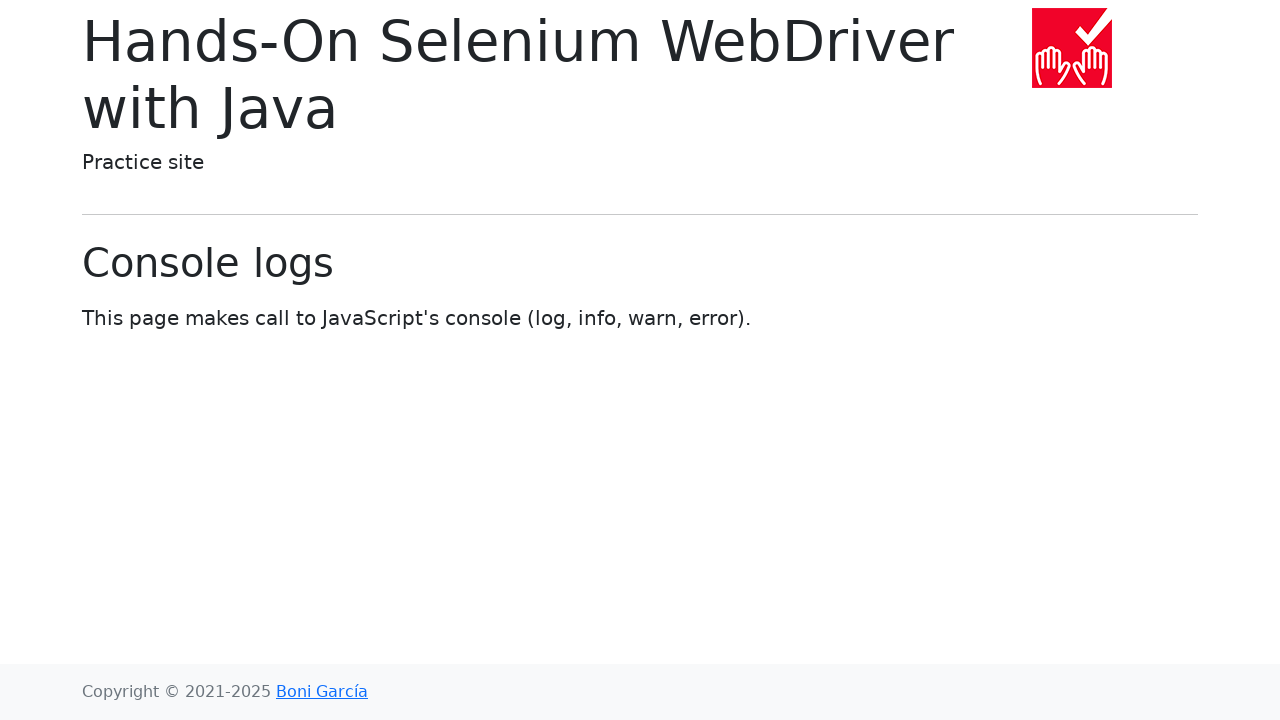

Console-logs page fully loaded
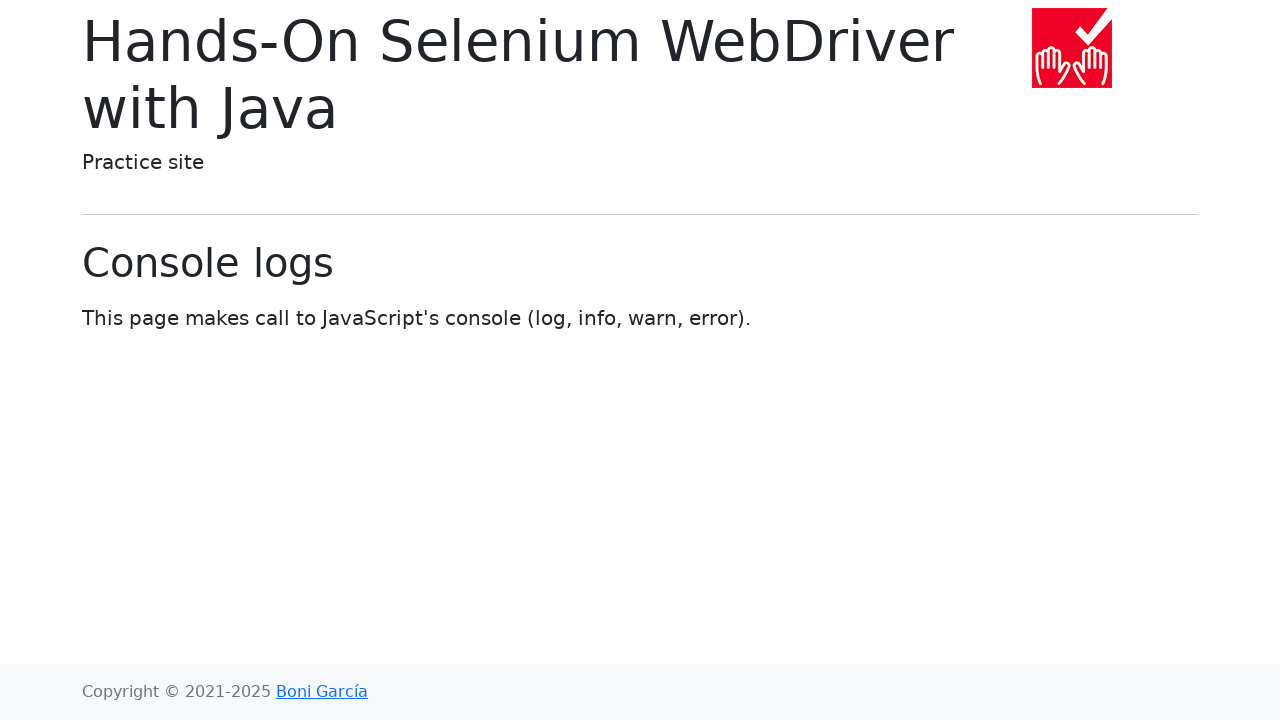

Navigated to login-form page
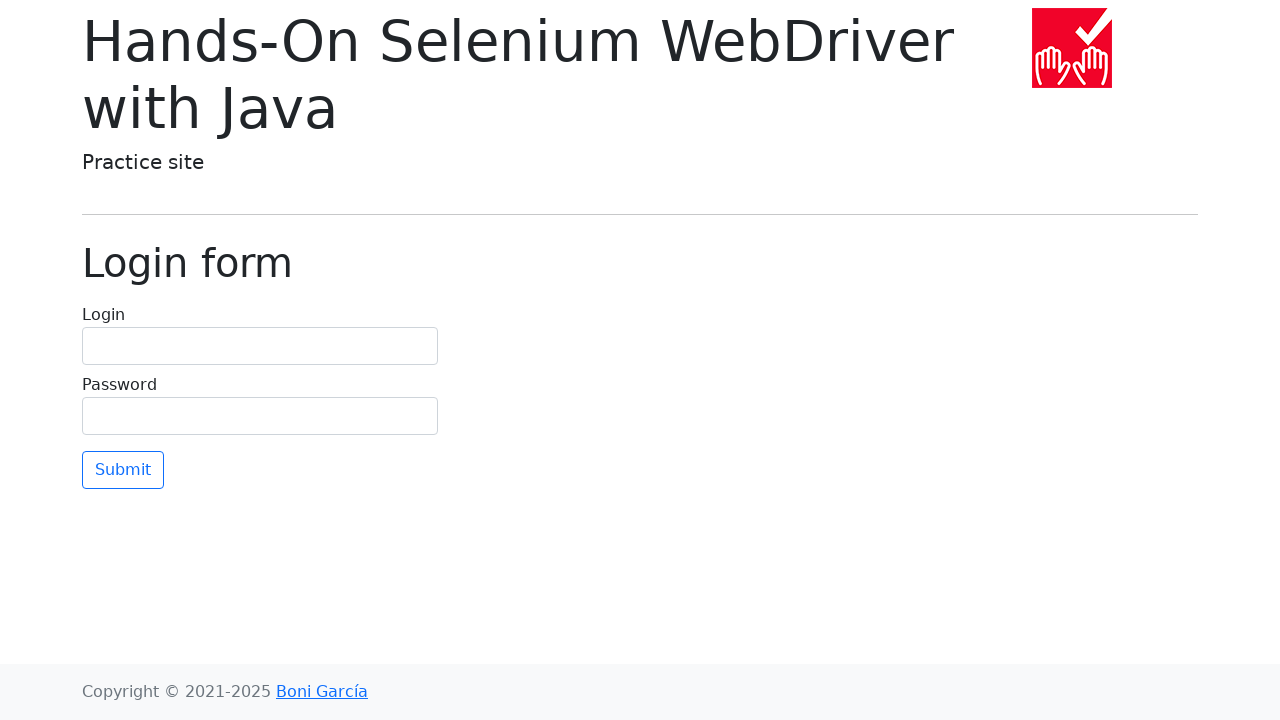

Login-form page fully loaded
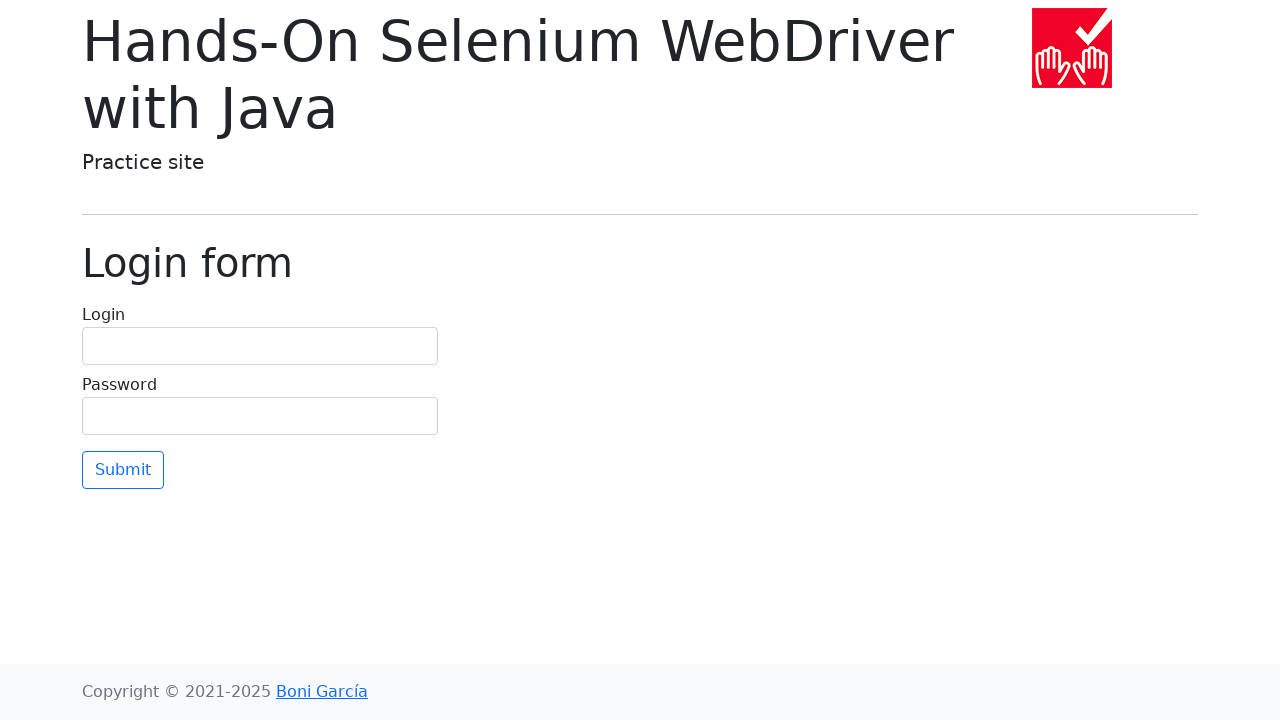

Navigated to login-slow page
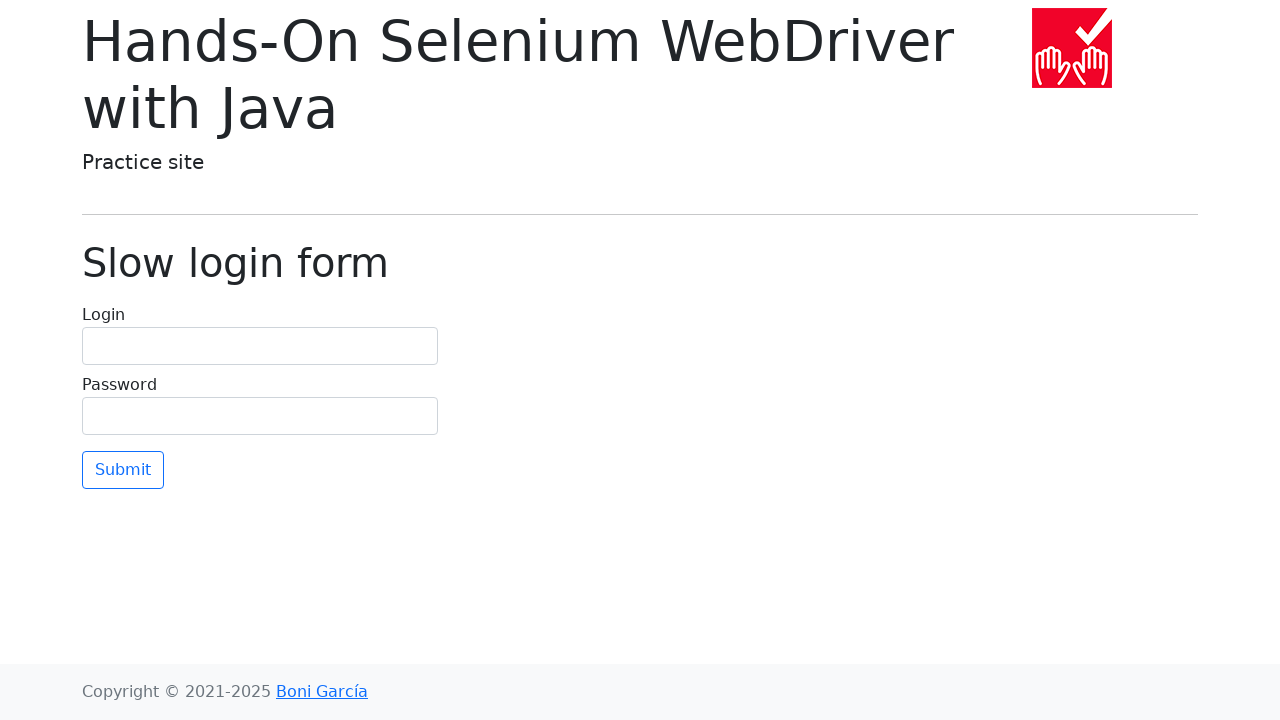

Login-slow page fully loaded
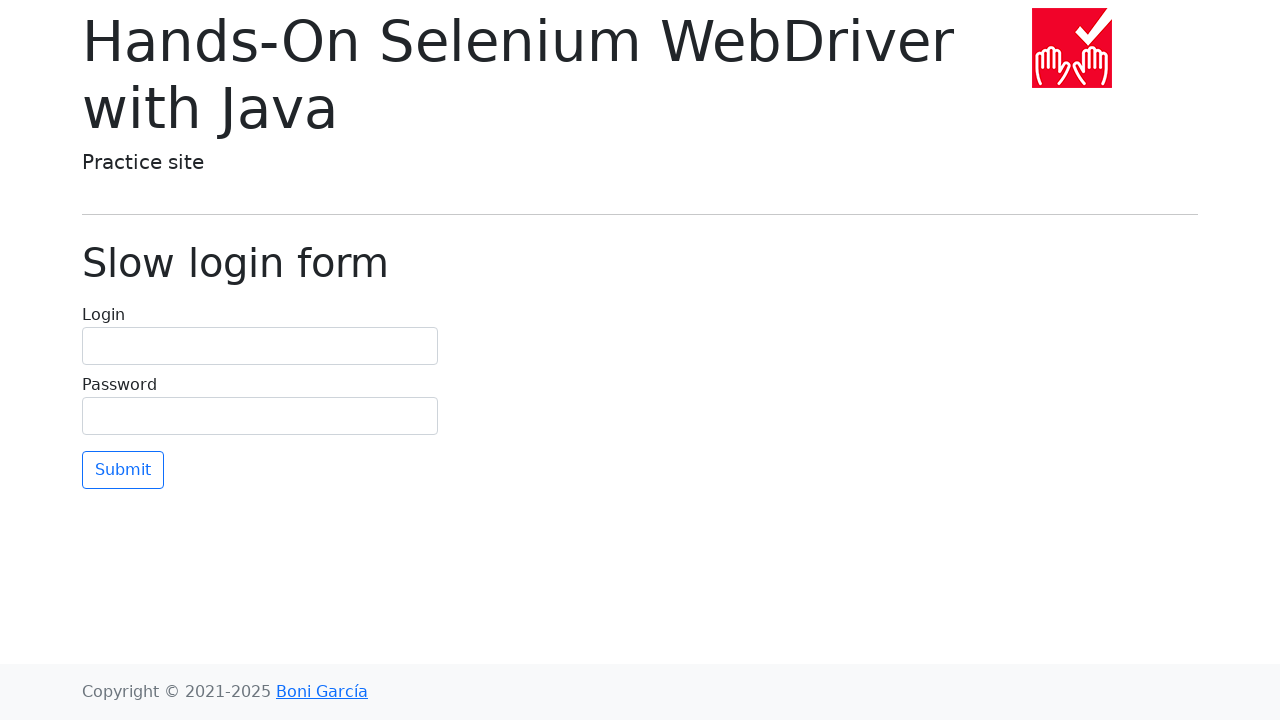

Navigated to random-calculator page
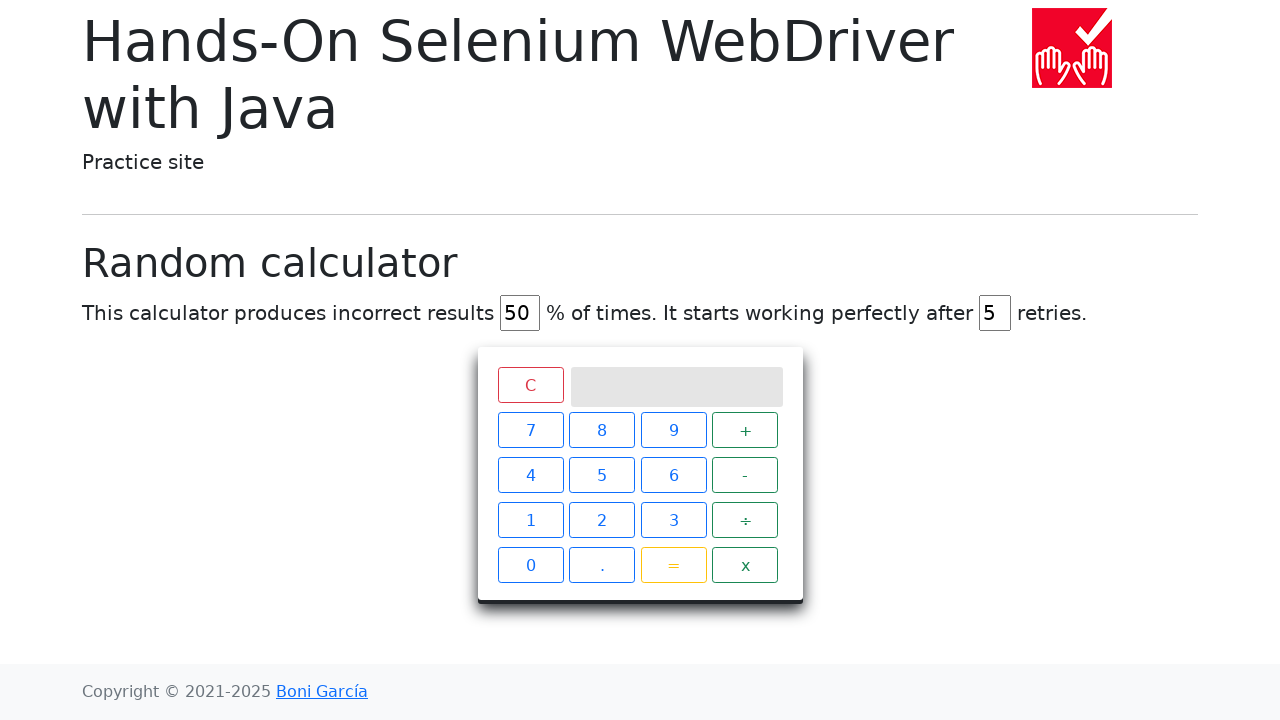

Random-calculator page fully loaded
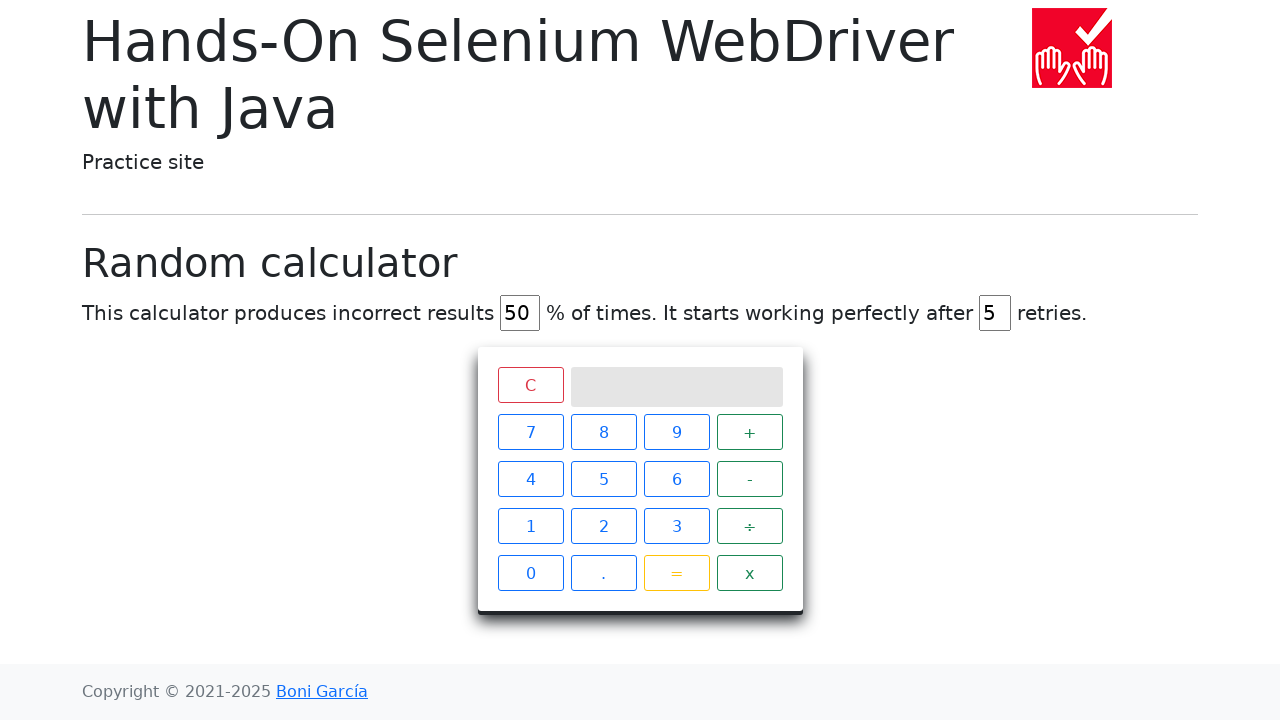

Navigated to download page
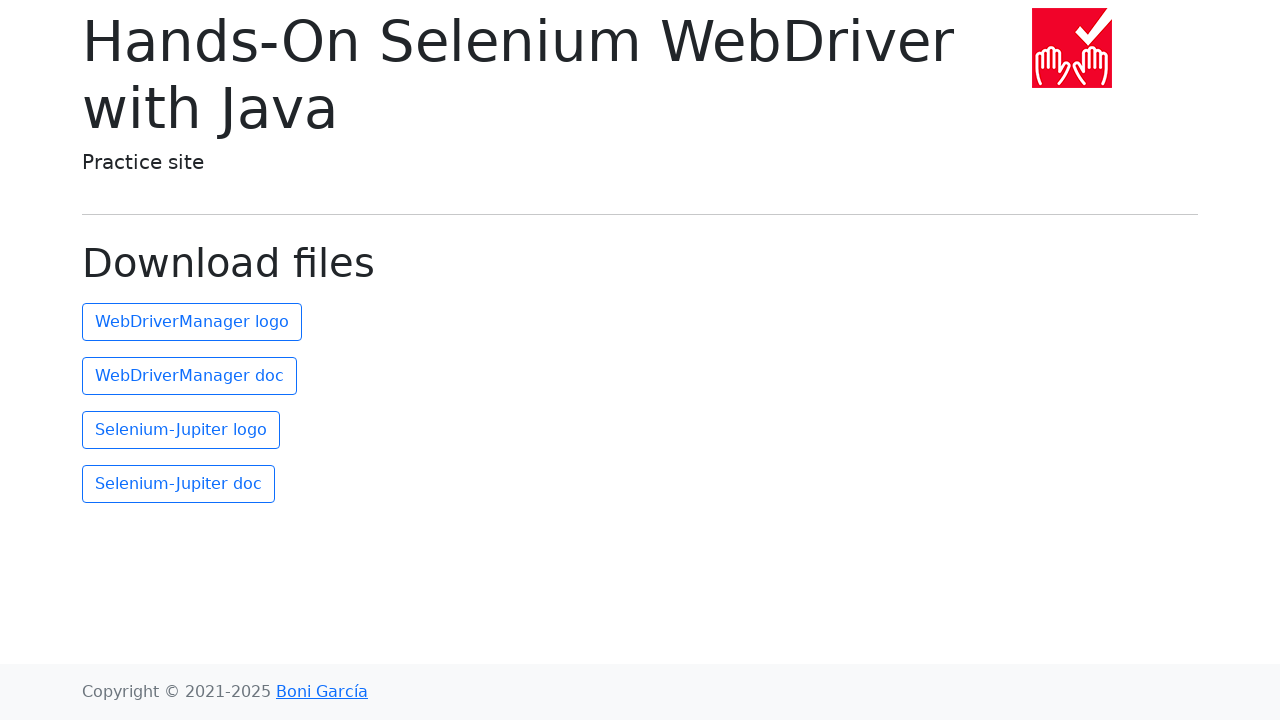

Download page fully loaded
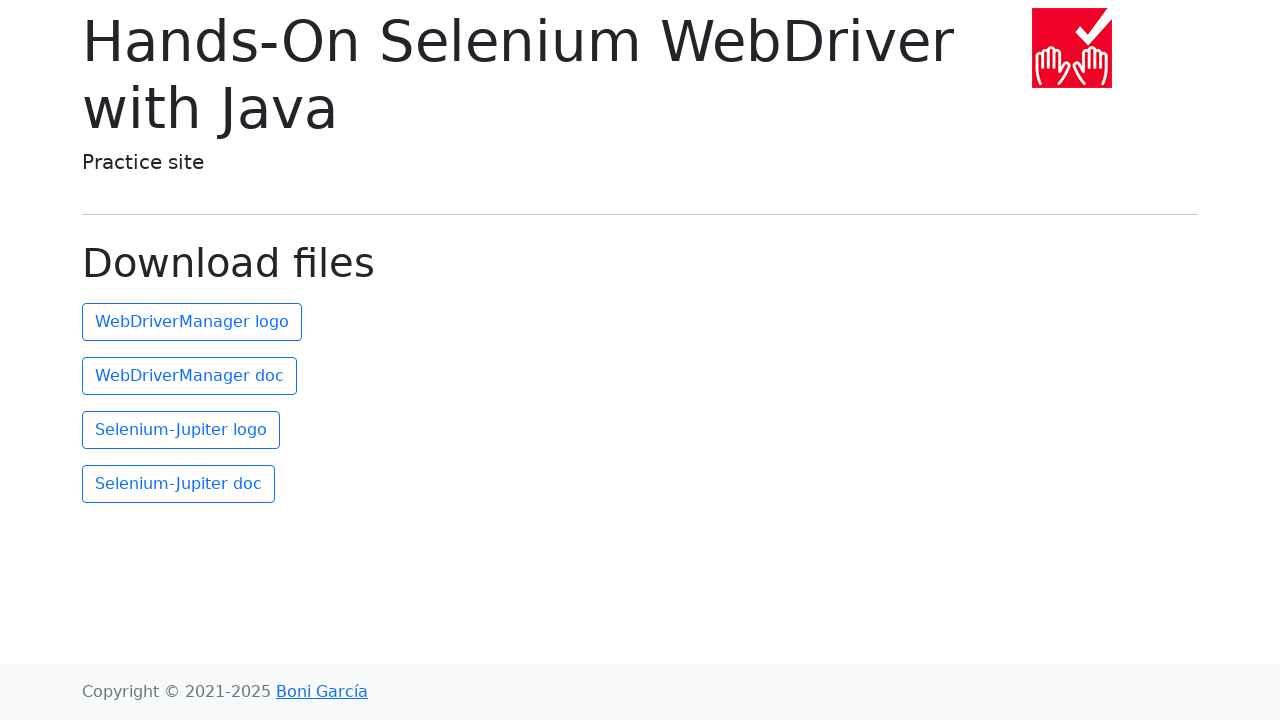

Navigated to ab-testing page
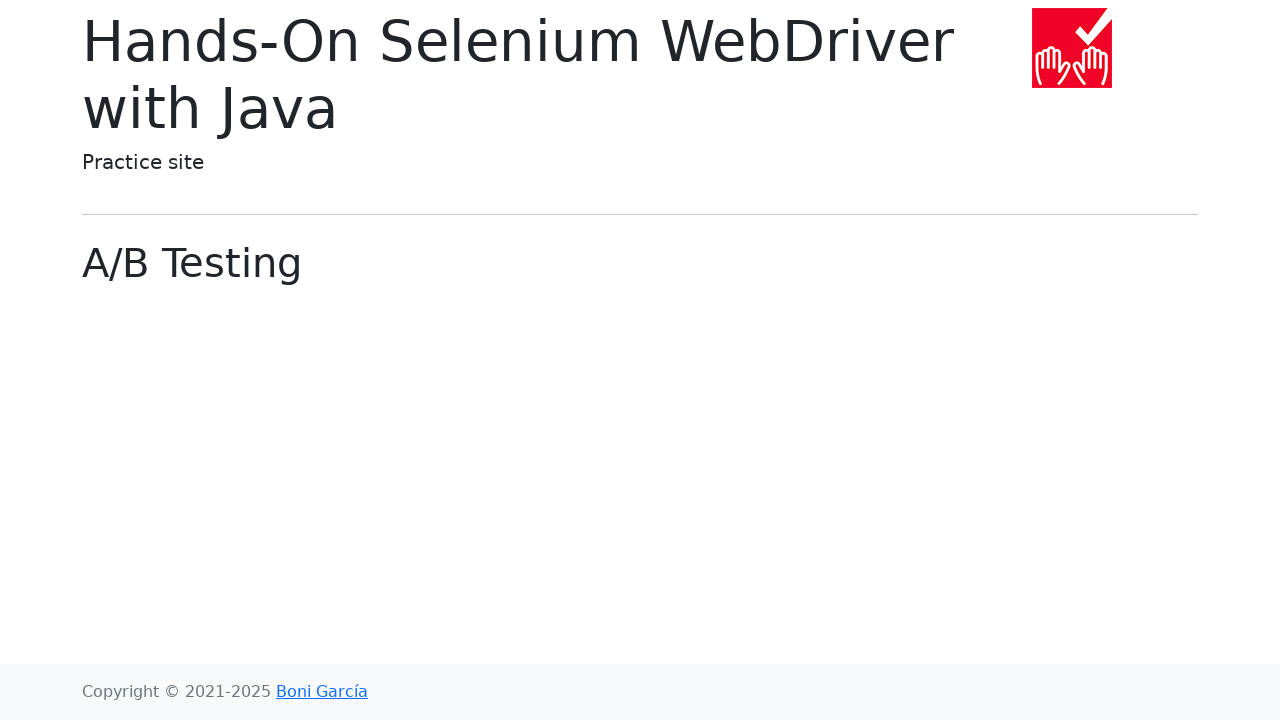

AB-testing page fully loaded
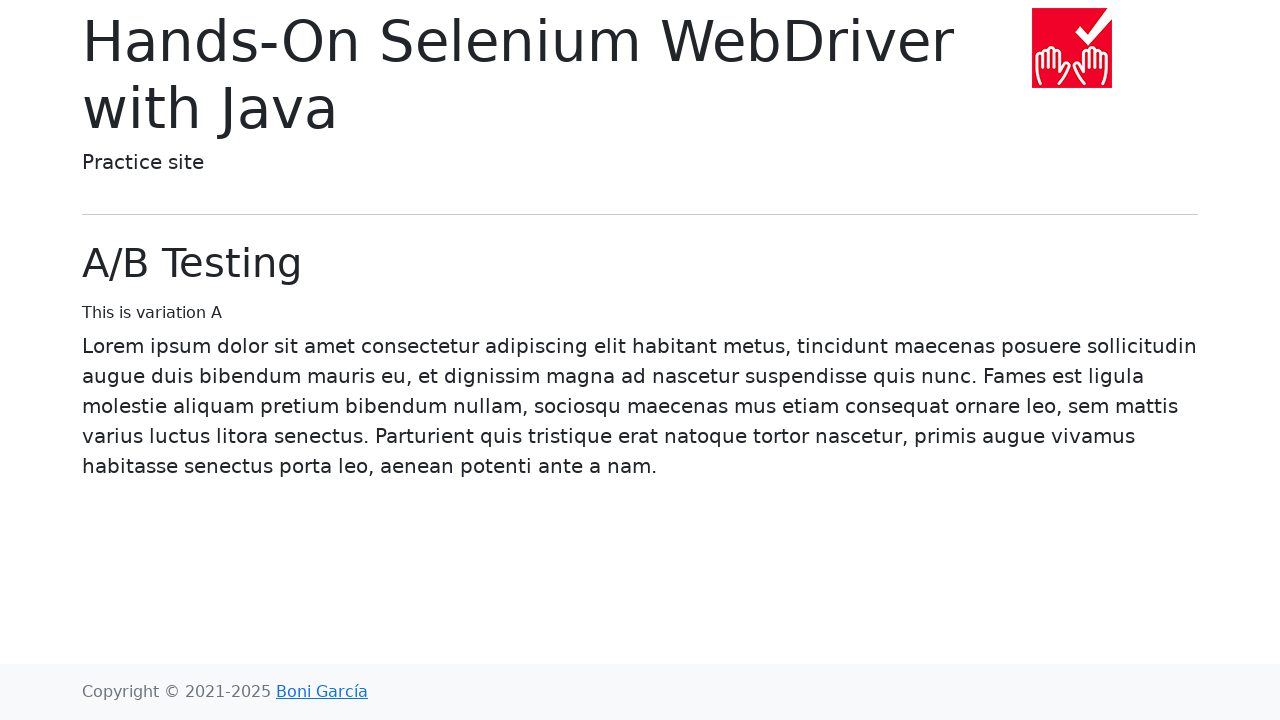

Navigated to data-types page
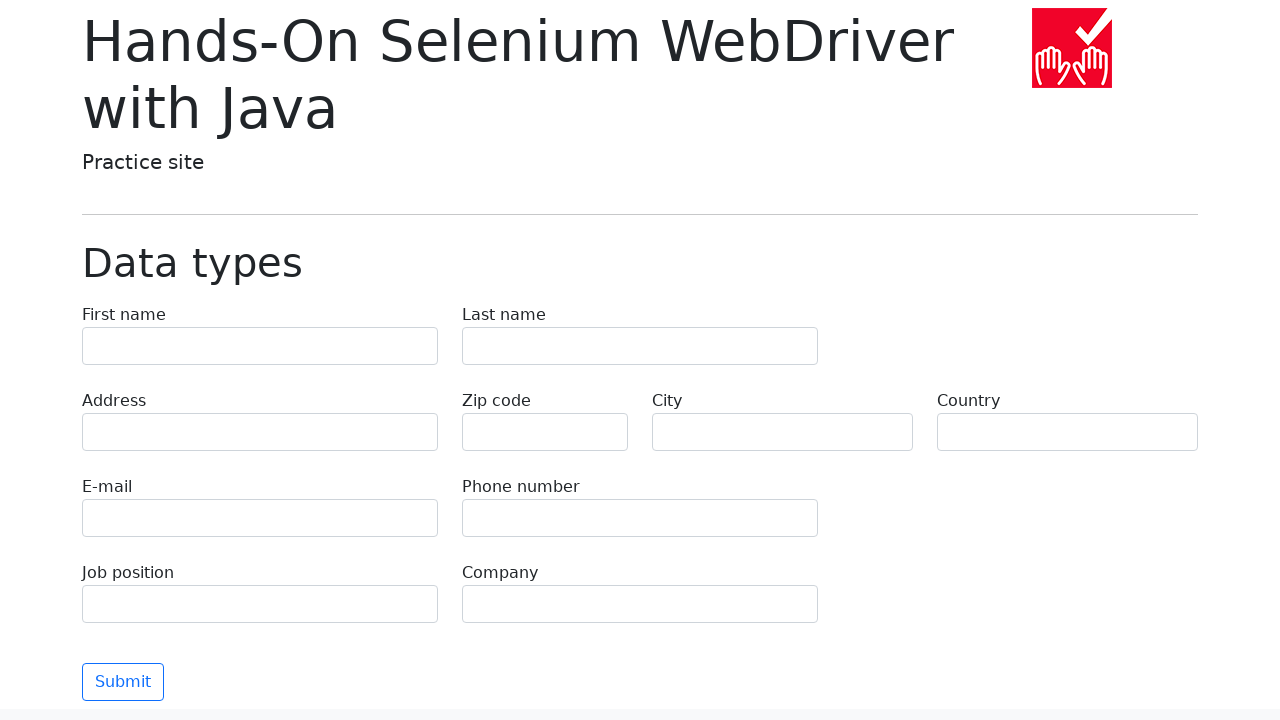

Data-types page fully loaded
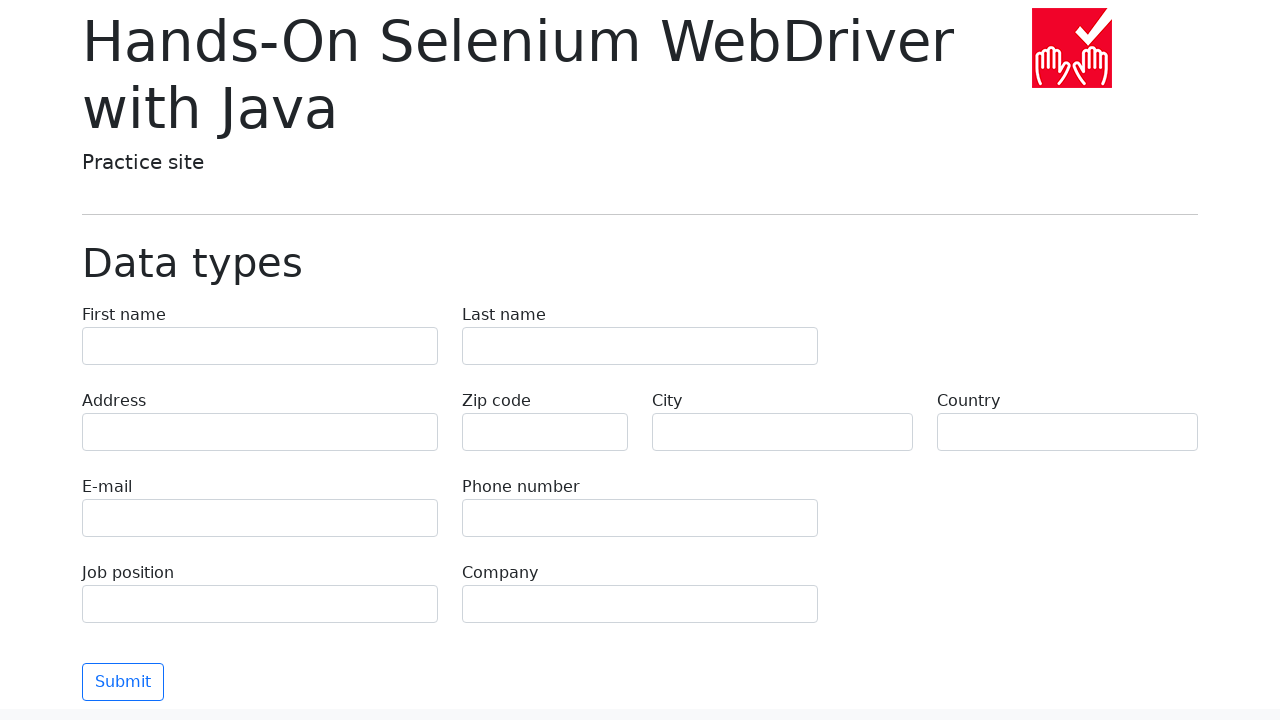

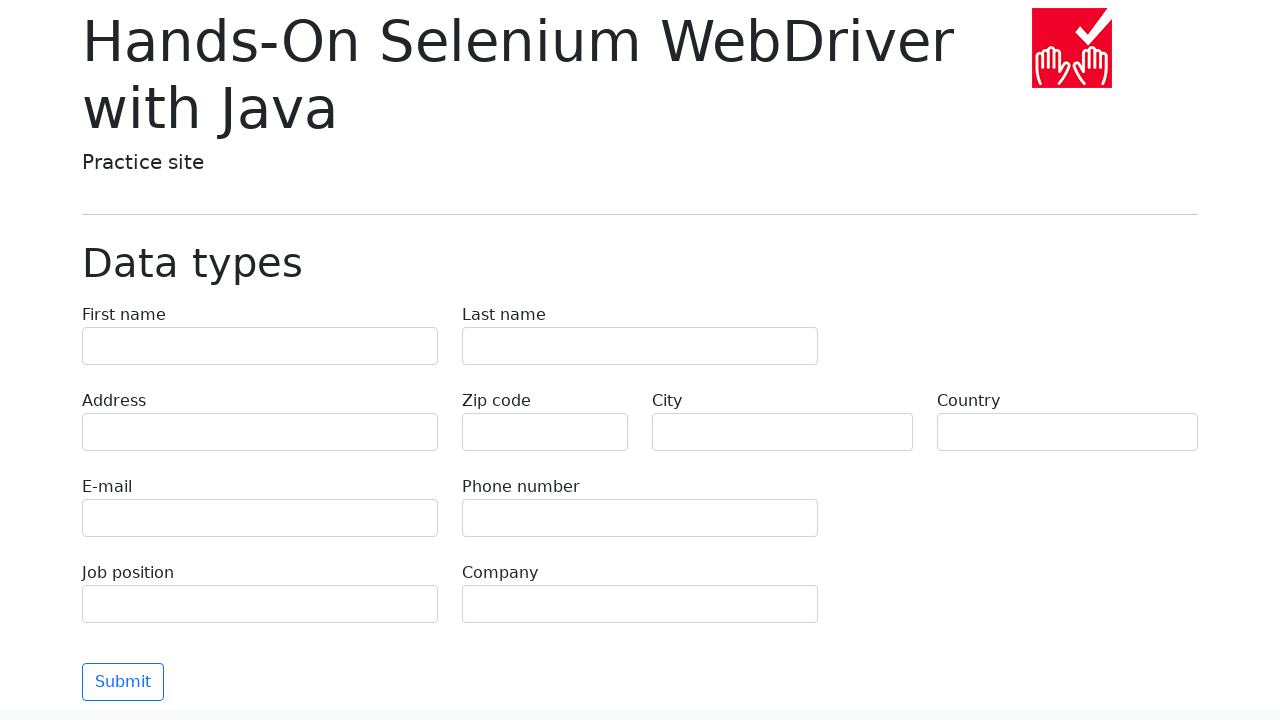